Navigates to NightwatchJS API documentation page and clicks through the API navigation list items, verifying each section header matches the clicked item

Starting URL: http://nightwatchjs.org/api

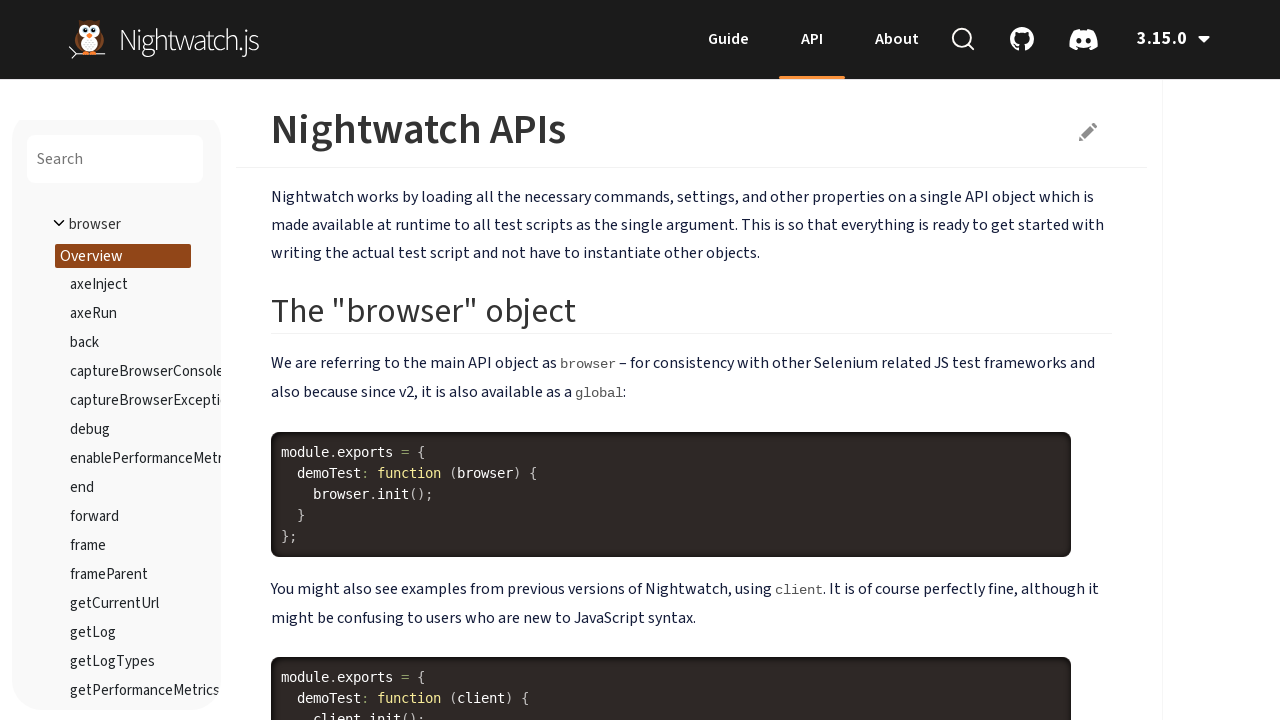

Waited for page body to load
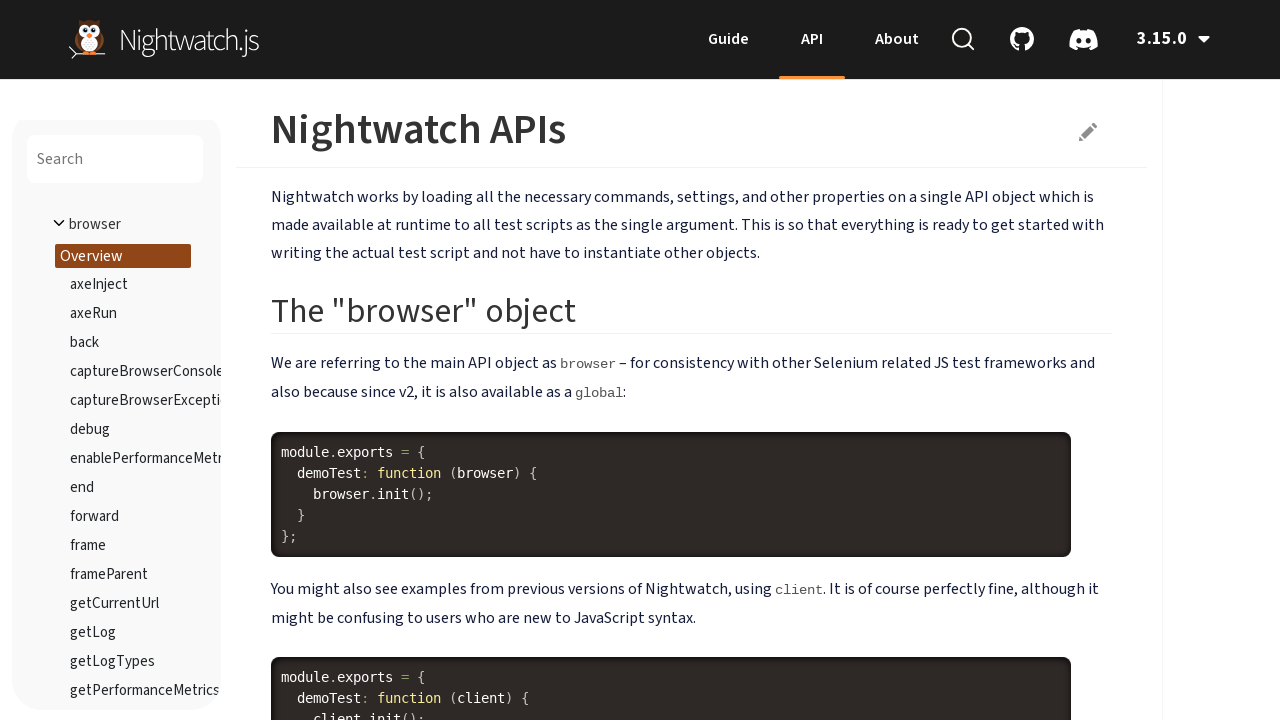

Retrieved all API navigation list items
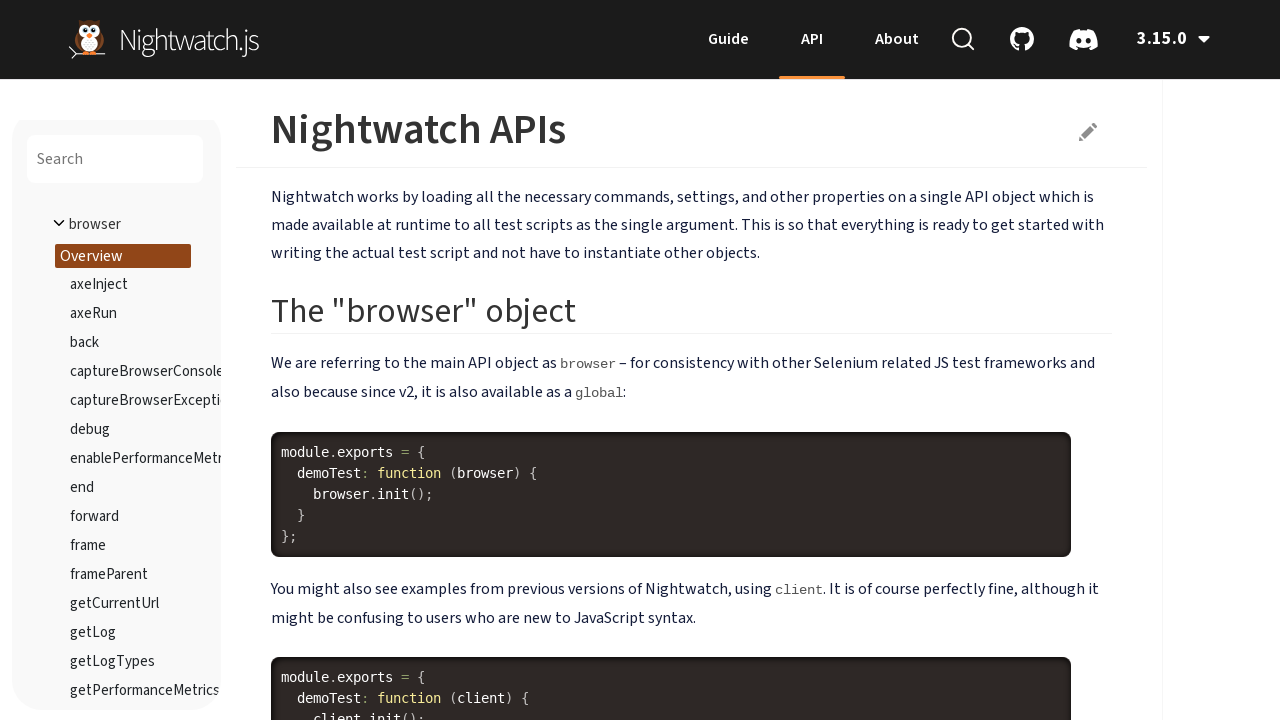

Clicked on API navigation item at (117, 415) on #api-container ul.nav.bs-sidenav > li >> nth=0
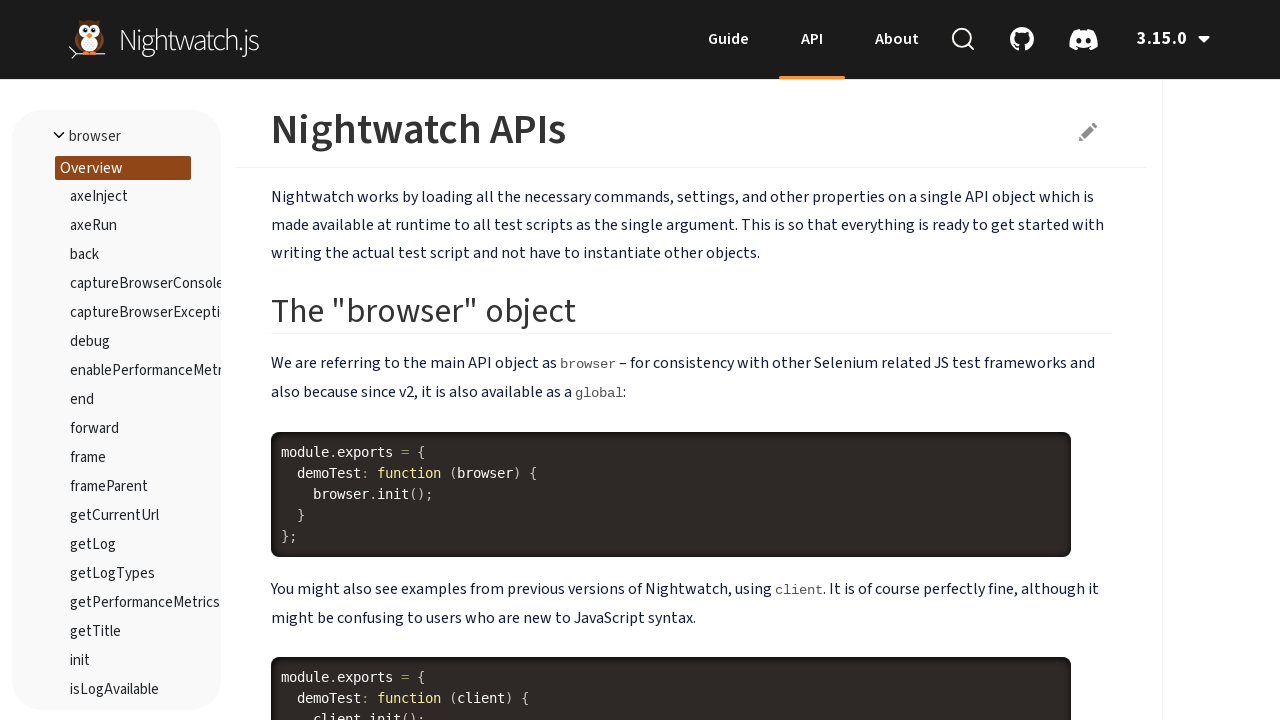

Waited for navigation item content to load
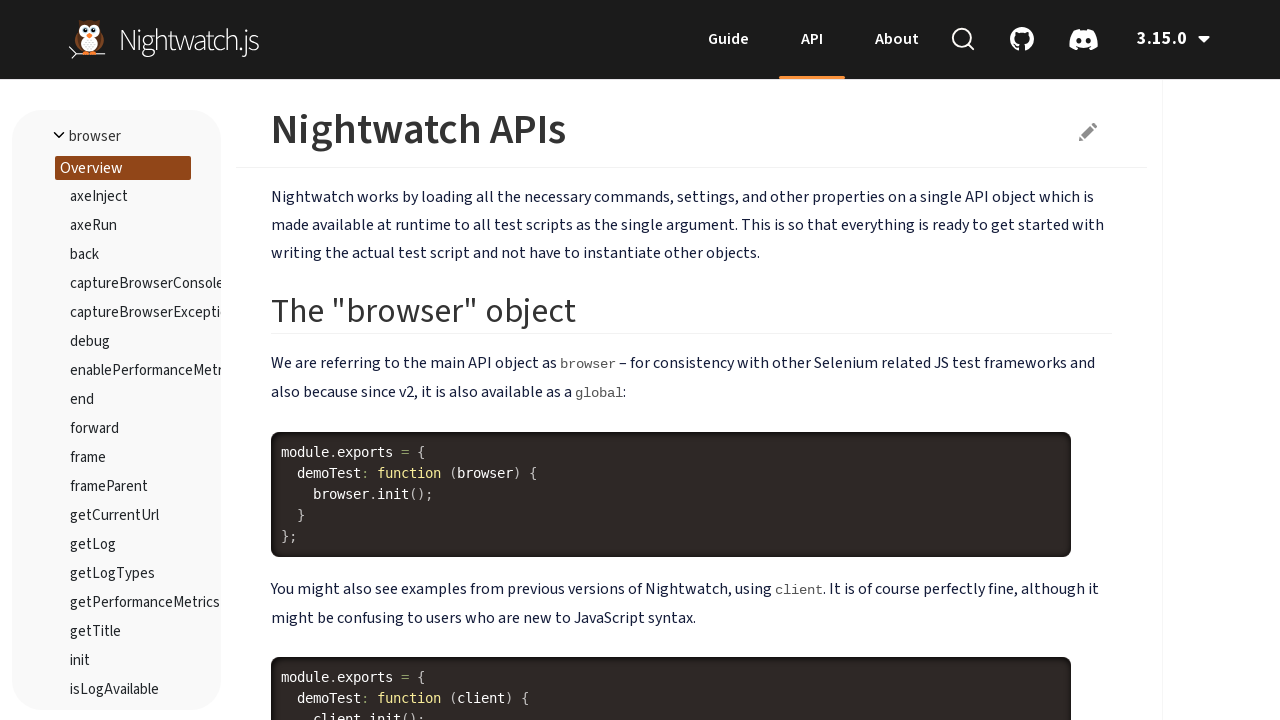

Captured current URL: https://nightwatchjs.org/api/
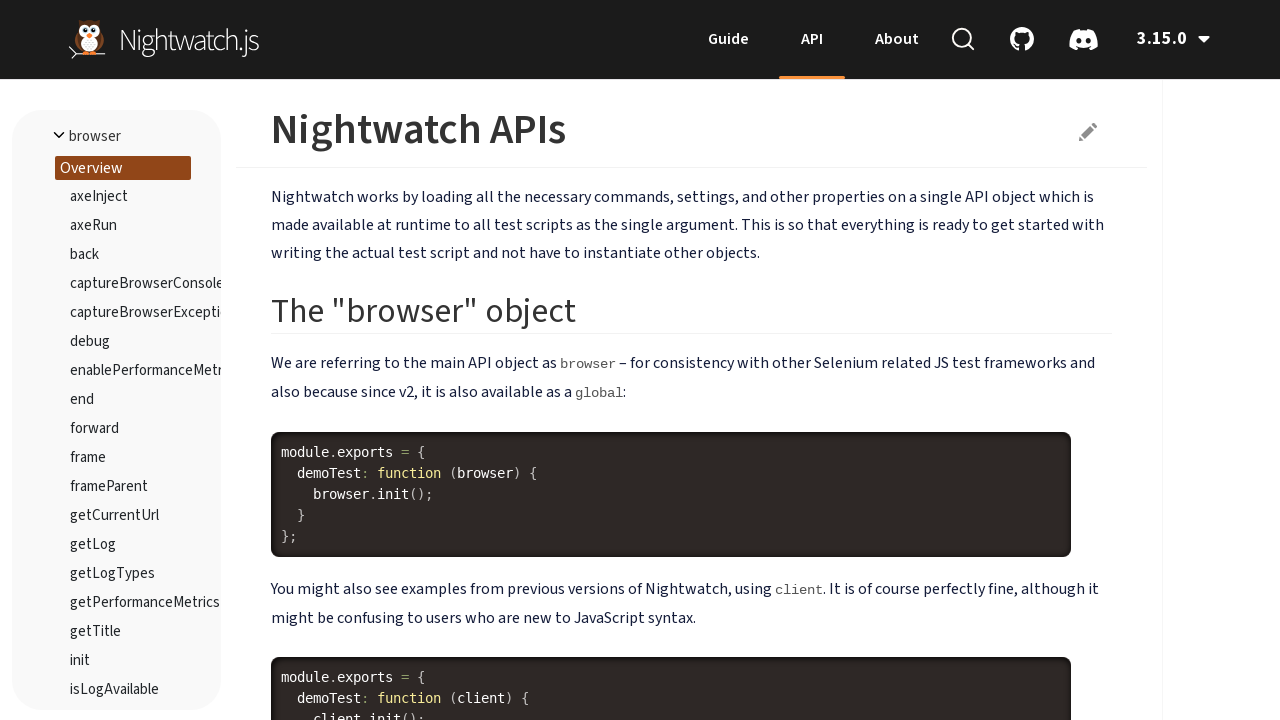

Clicked on API navigation item at (117, 470) on #api-container ul.nav.bs-sidenav > li >> nth=1
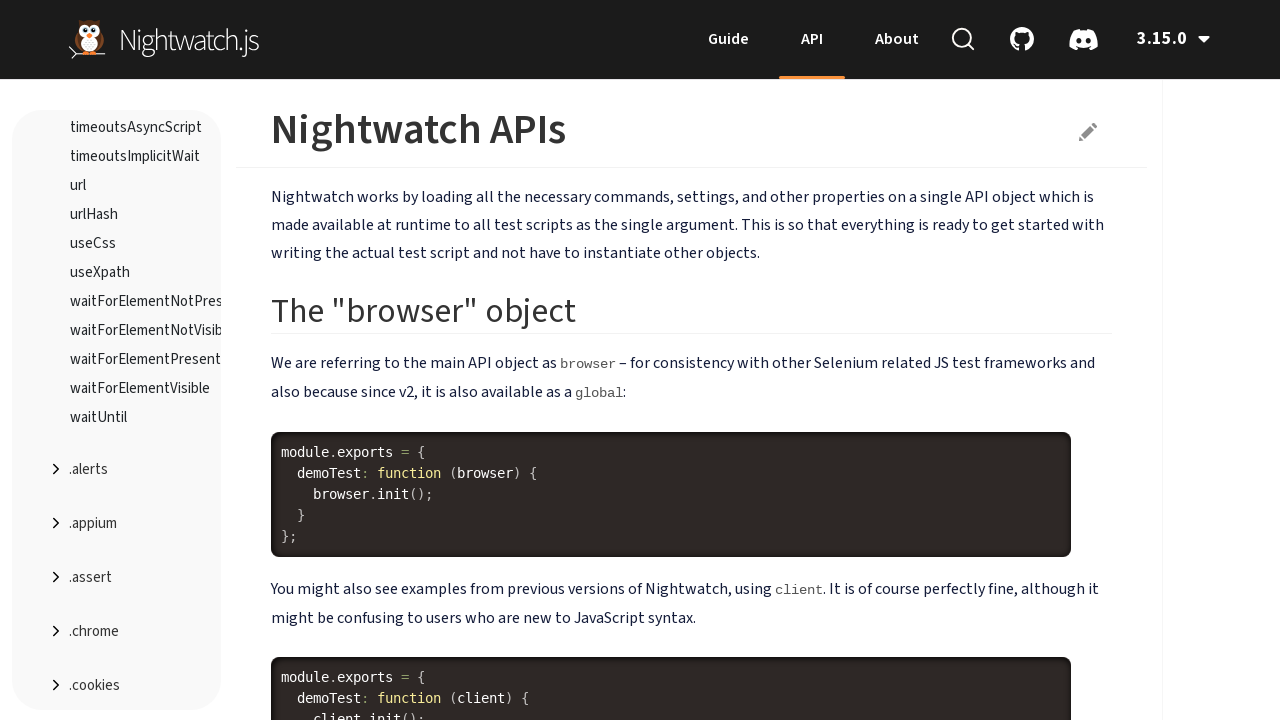

Waited for navigation item content to load
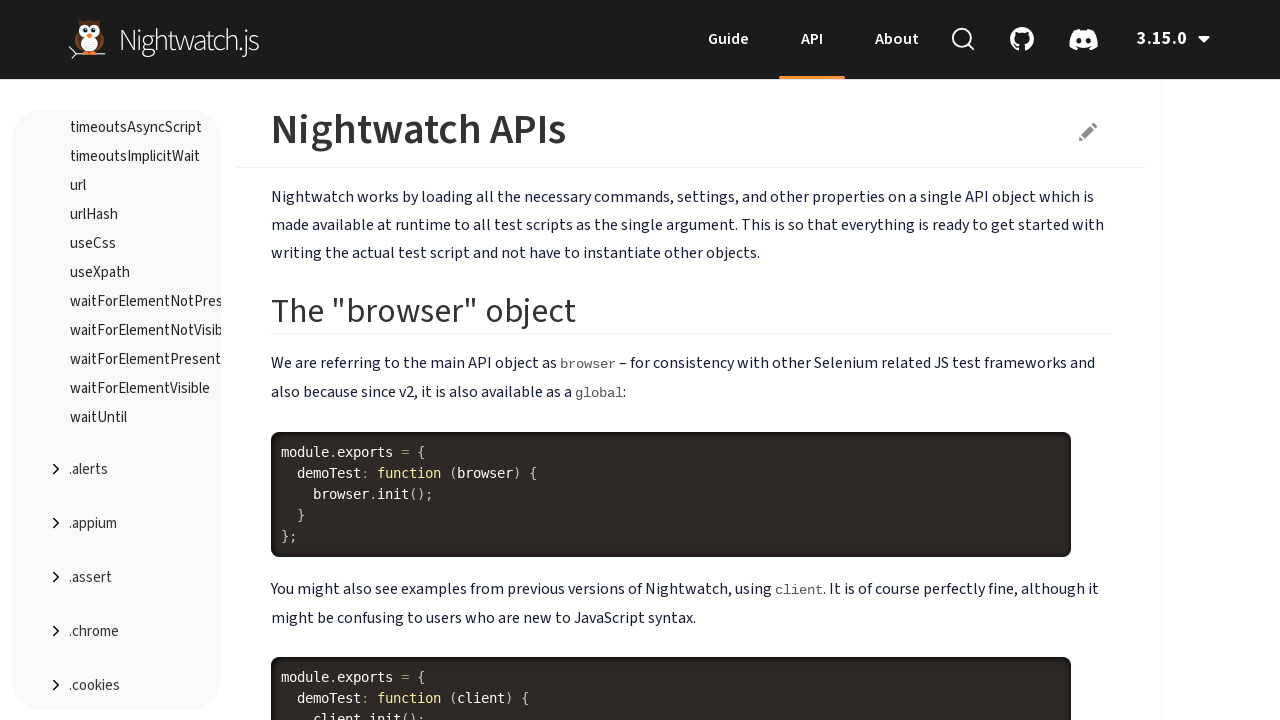

Captured current URL: https://nightwatchjs.org/api/
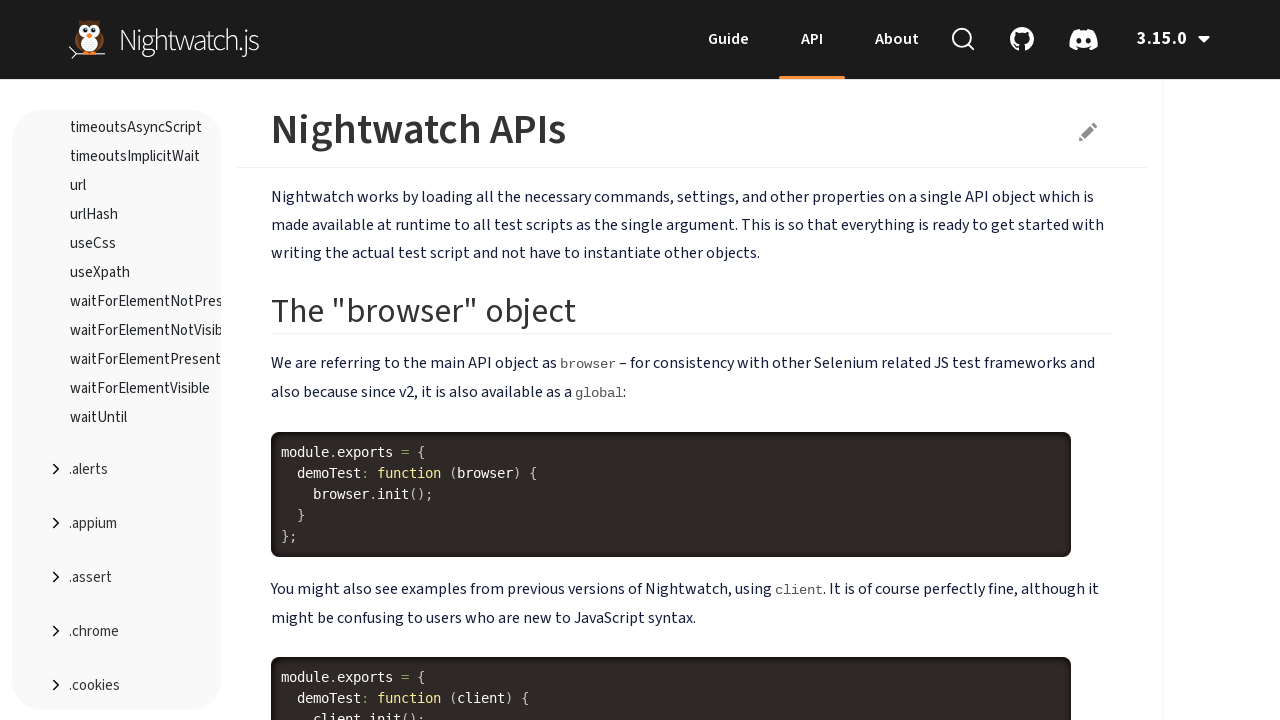

Clicked on API navigation item at (117, 524) on #api-container ul.nav.bs-sidenav > li >> nth=2
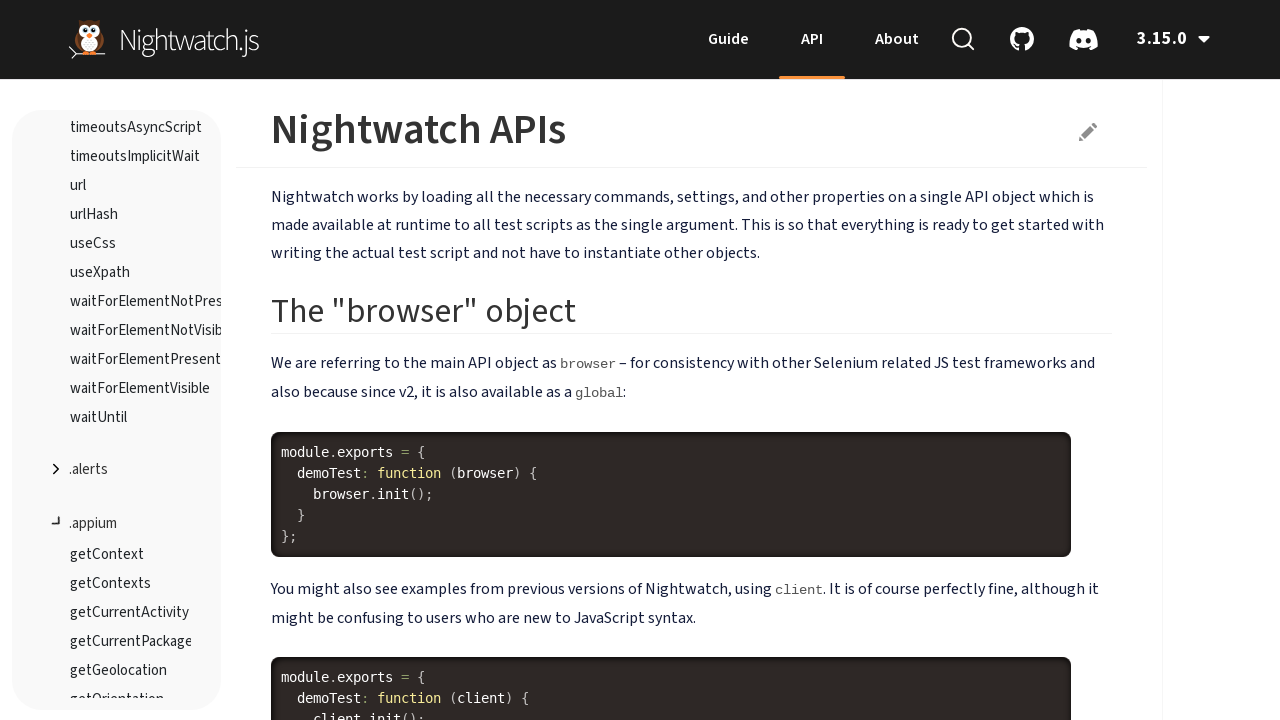

Waited for navigation item content to load
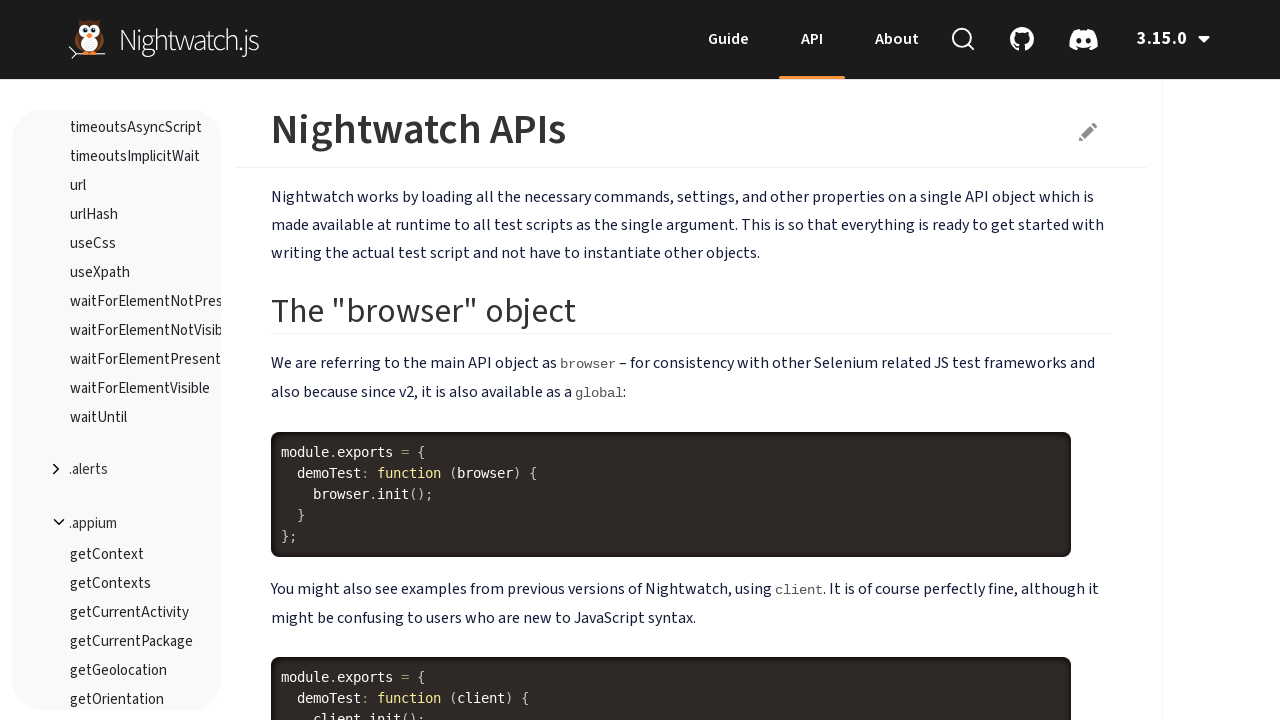

Captured current URL: https://nightwatchjs.org/api/
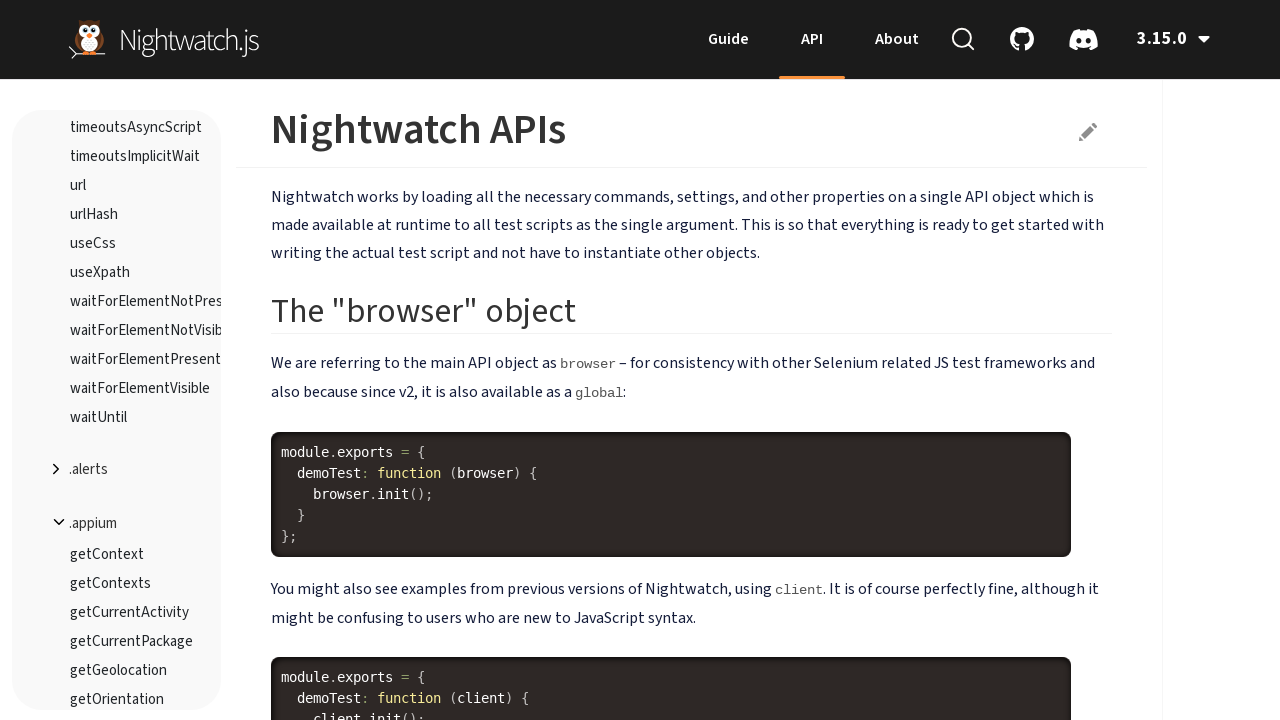

Clicked on API navigation item at (117, 470) on #api-container ul.nav.bs-sidenav > li >> nth=3
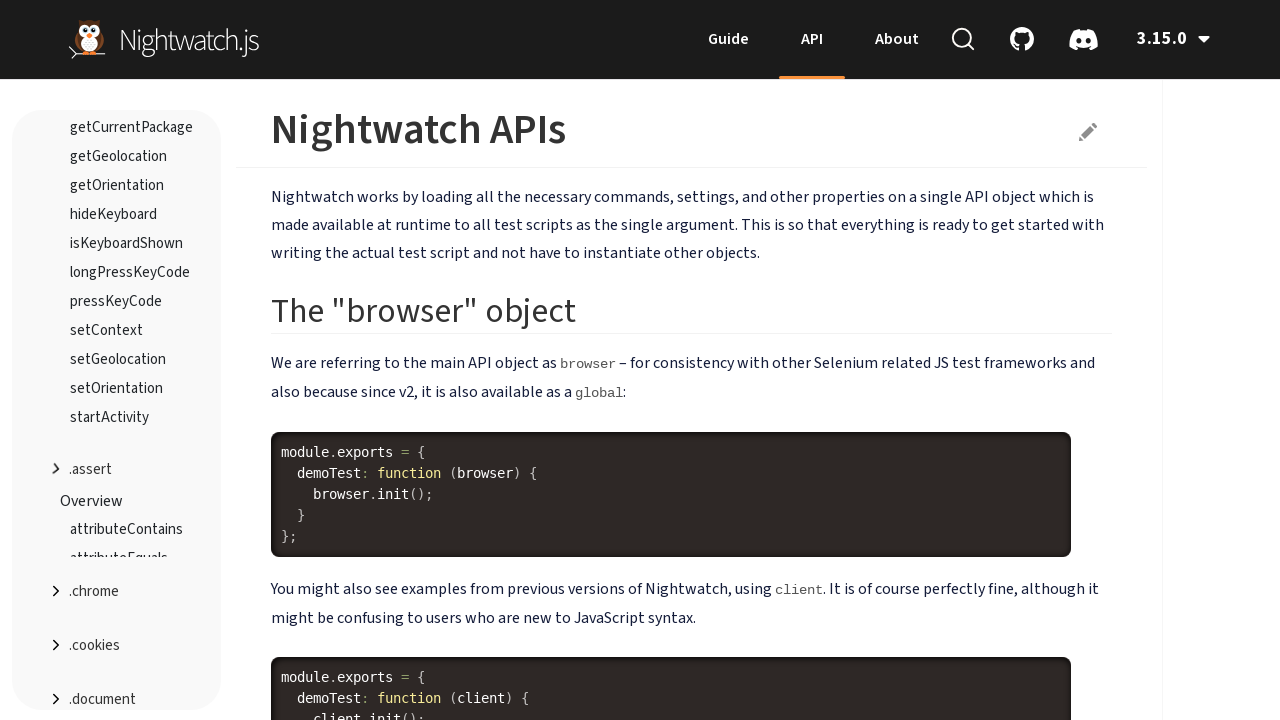

Waited for navigation item content to load
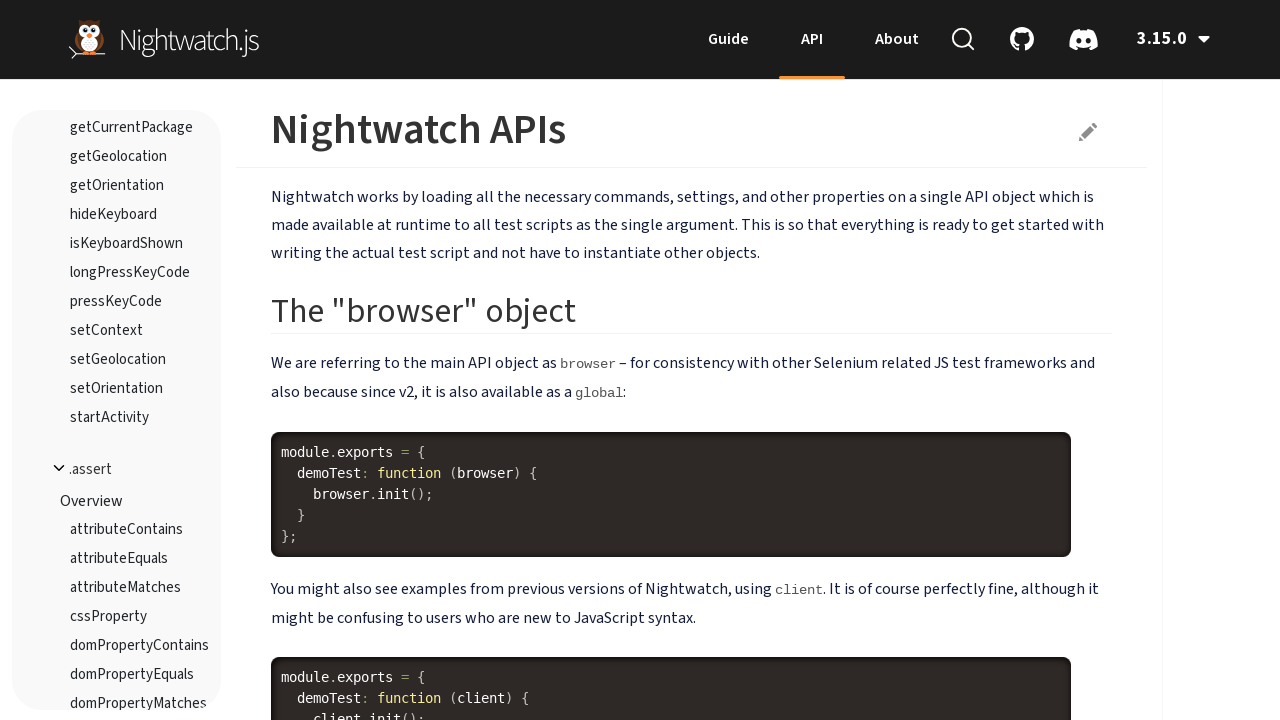

Captured current URL: https://nightwatchjs.org/api/
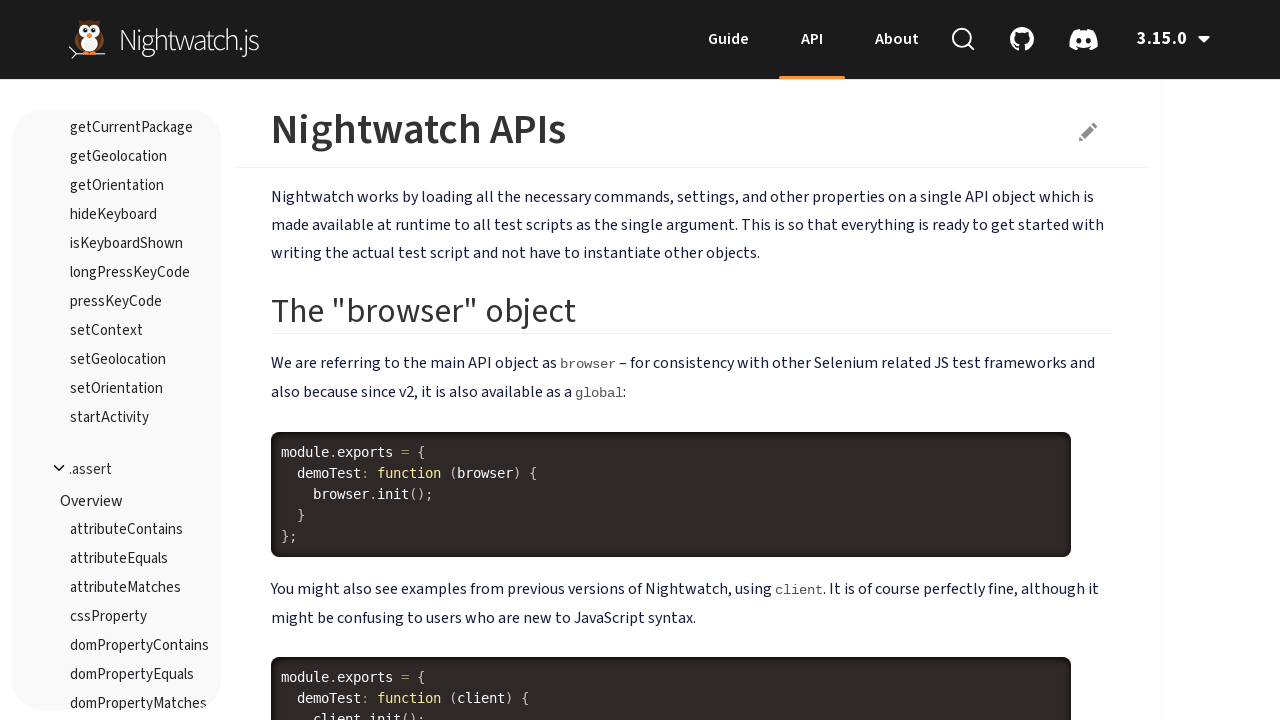

Clicked on API navigation item at (117, 470) on #api-container ul.nav.bs-sidenav > li >> nth=4
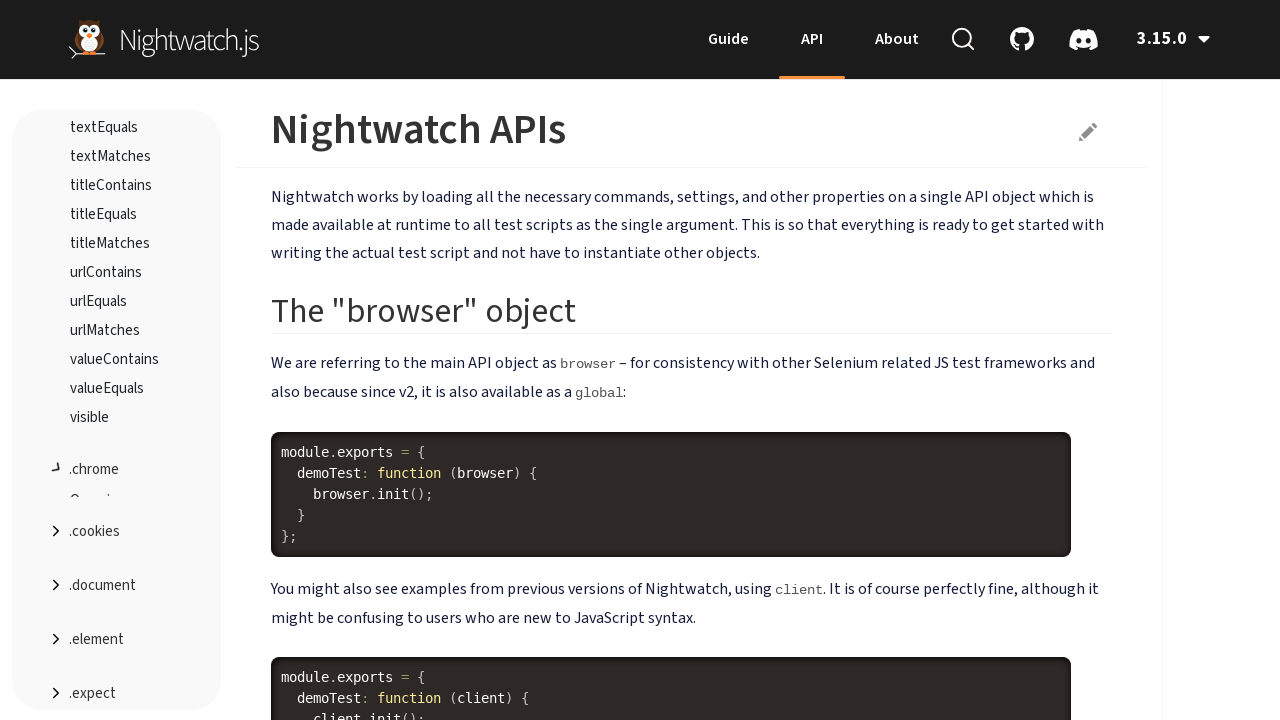

Waited for navigation item content to load
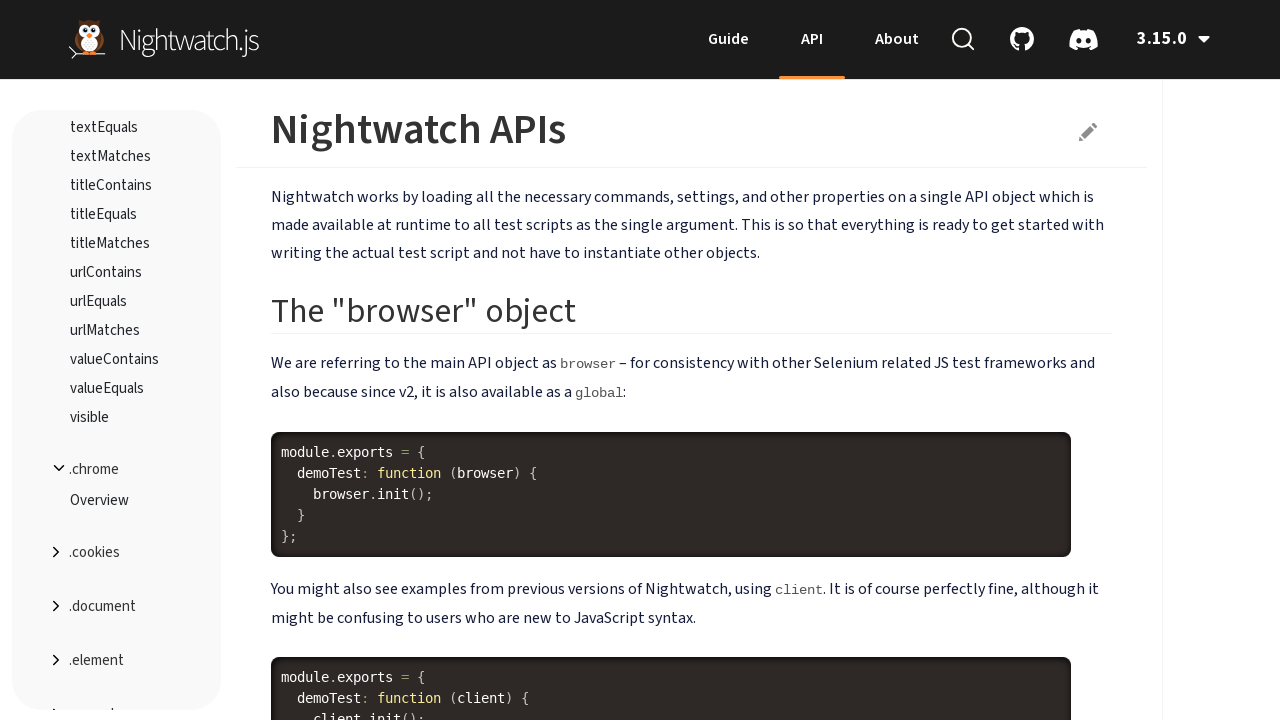

Captured current URL: https://nightwatchjs.org/api/
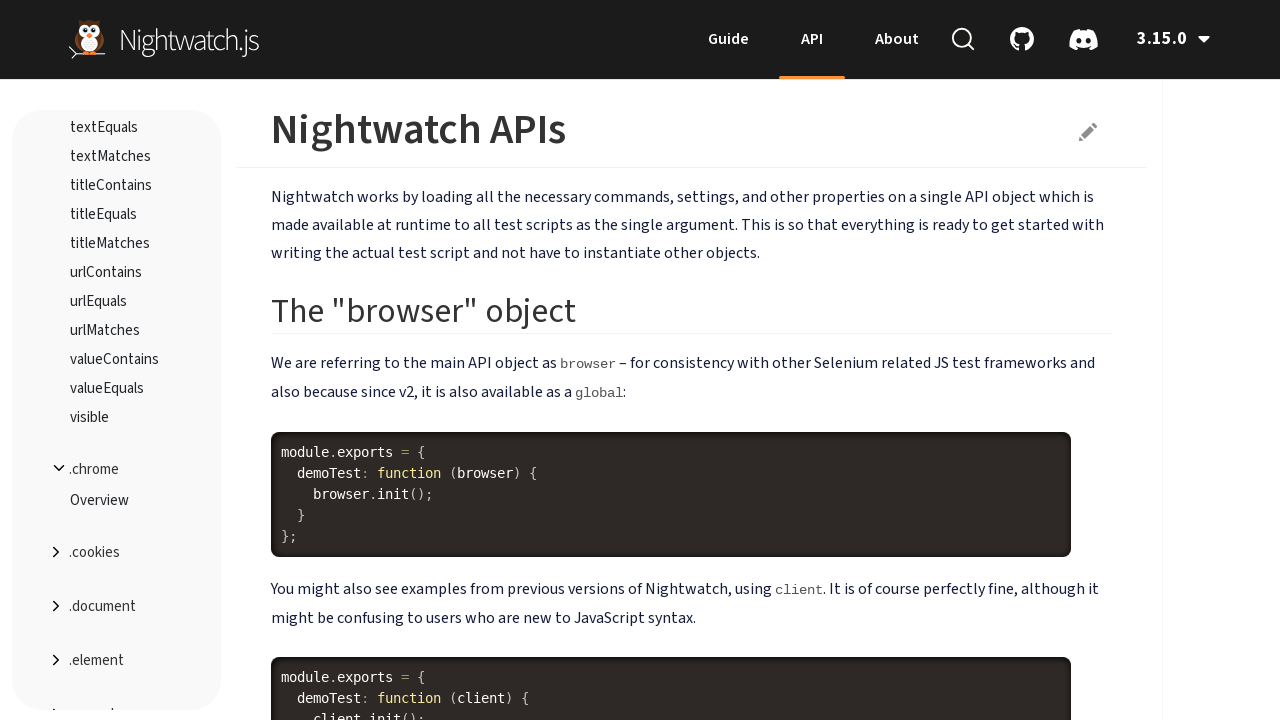

Clicked on API navigation item at (117, 553) on #api-container ul.nav.bs-sidenav > li >> nth=5
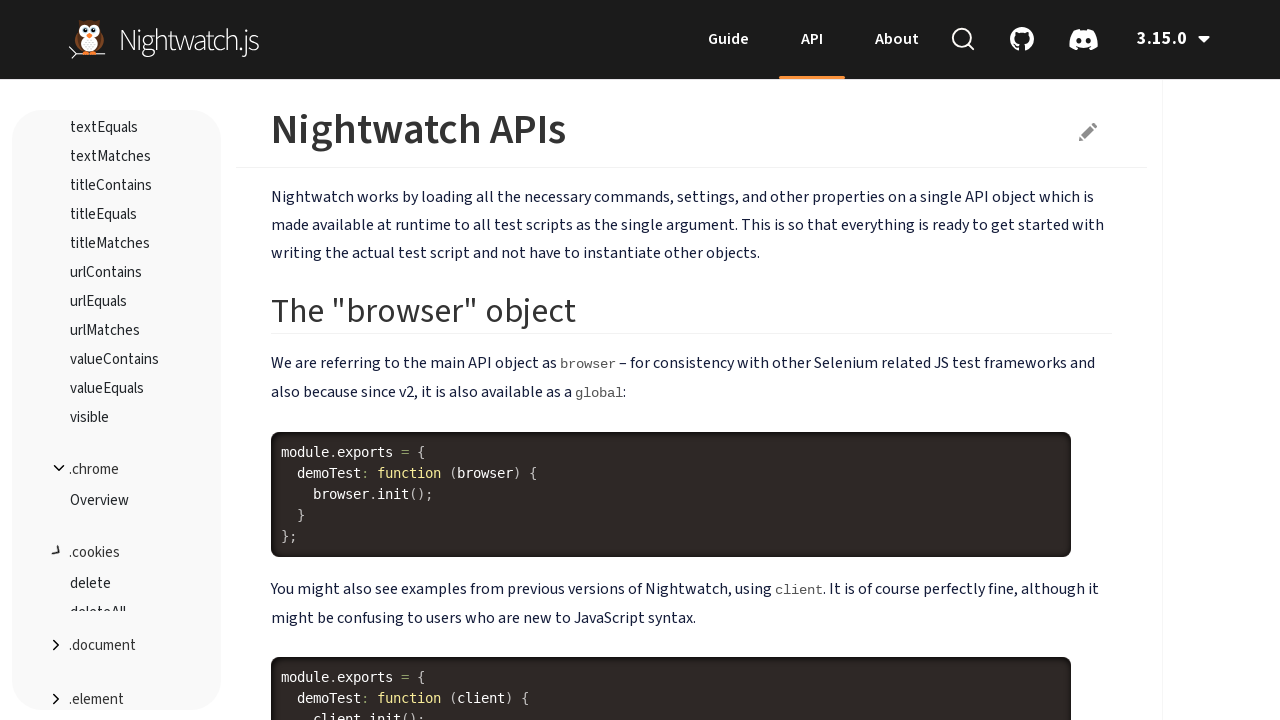

Waited for navigation item content to load
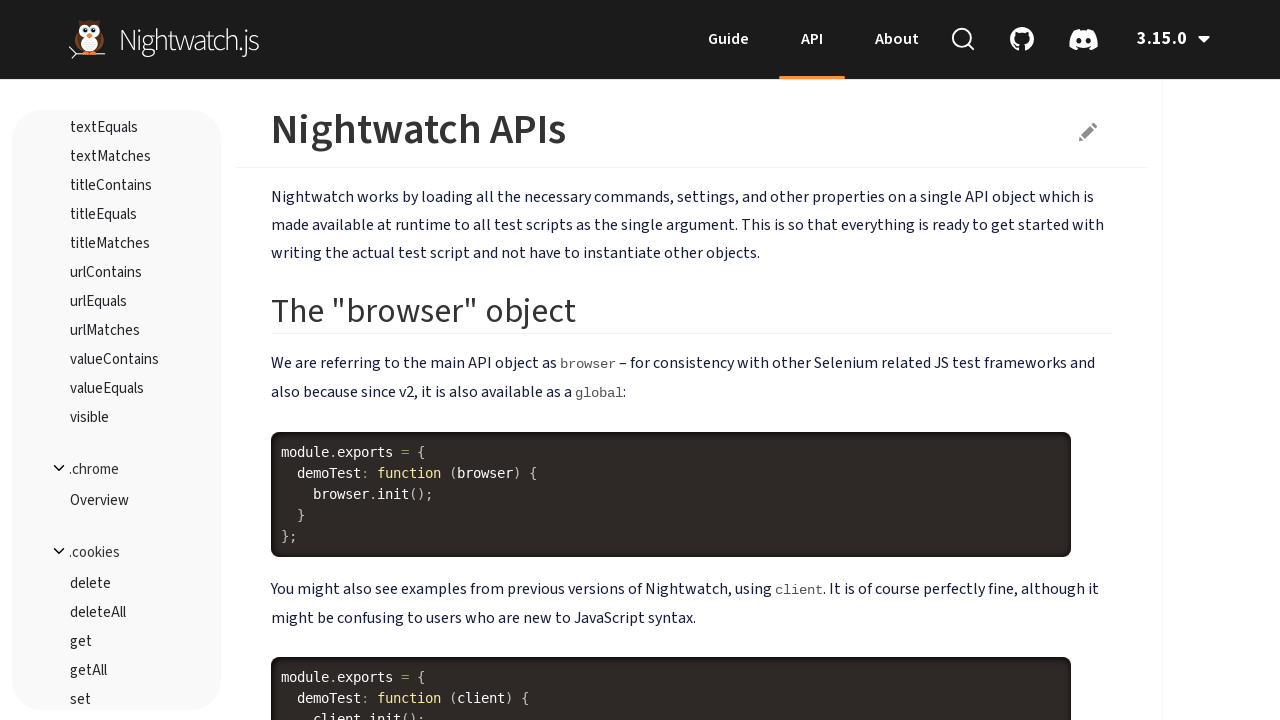

Captured current URL: https://nightwatchjs.org/api/
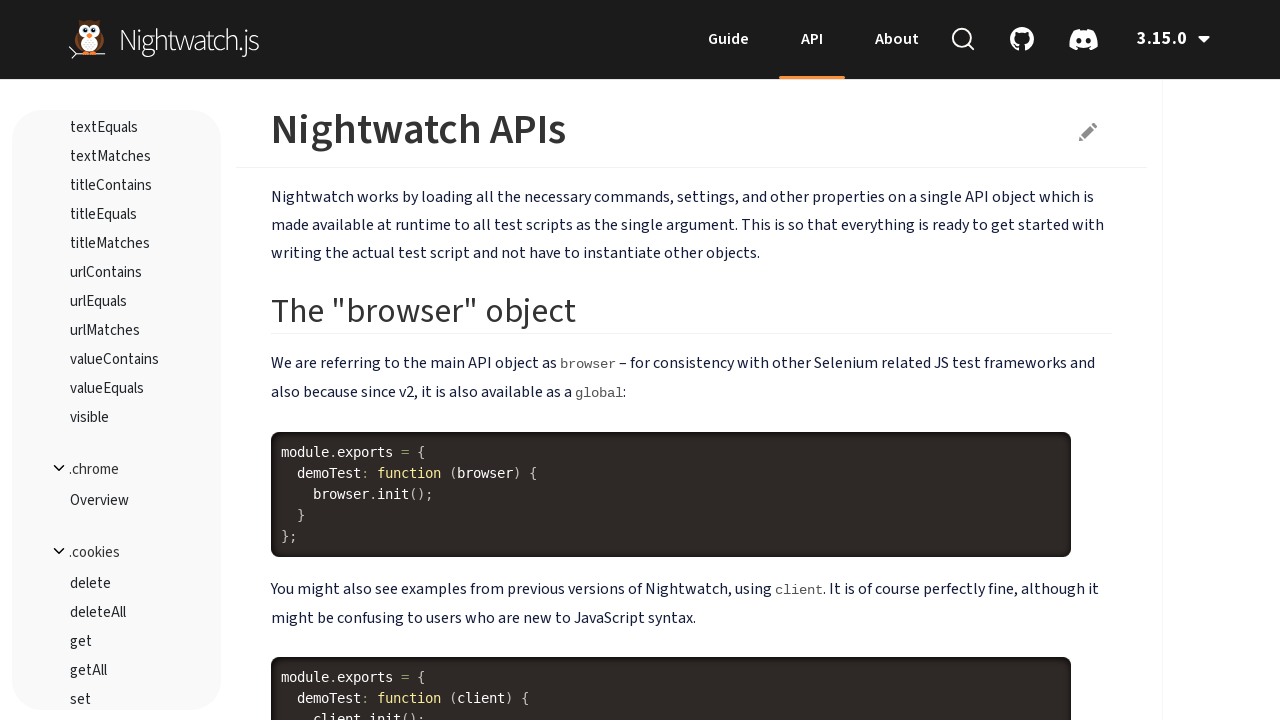

Clicked on API navigation item at (117, 632) on #api-container ul.nav.bs-sidenav > li >> nth=6
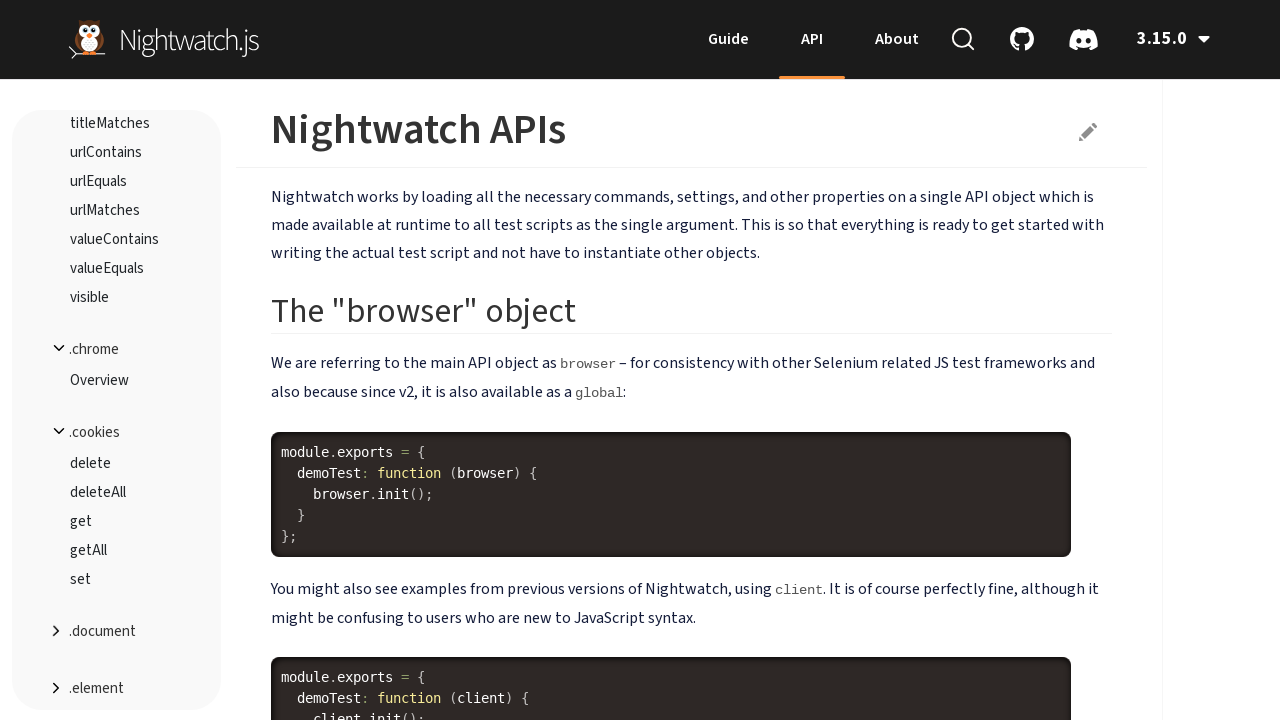

Waited for navigation item content to load
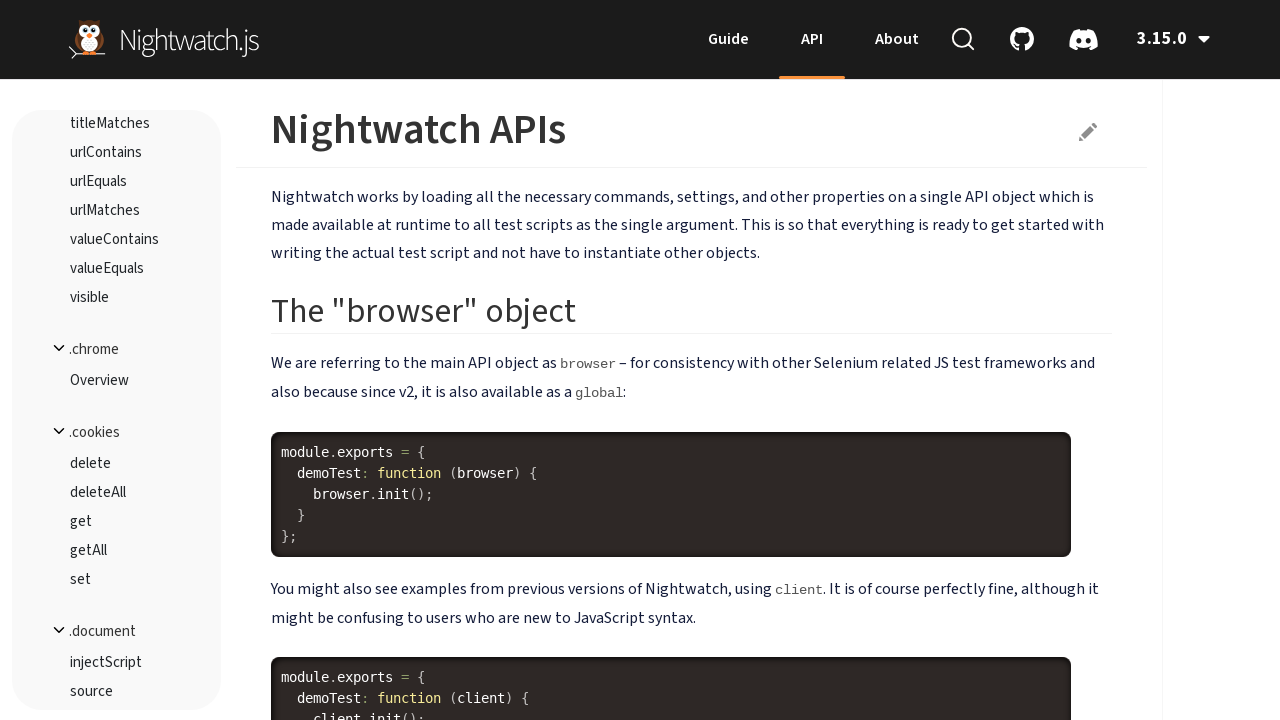

Captured current URL: https://nightwatchjs.org/api/
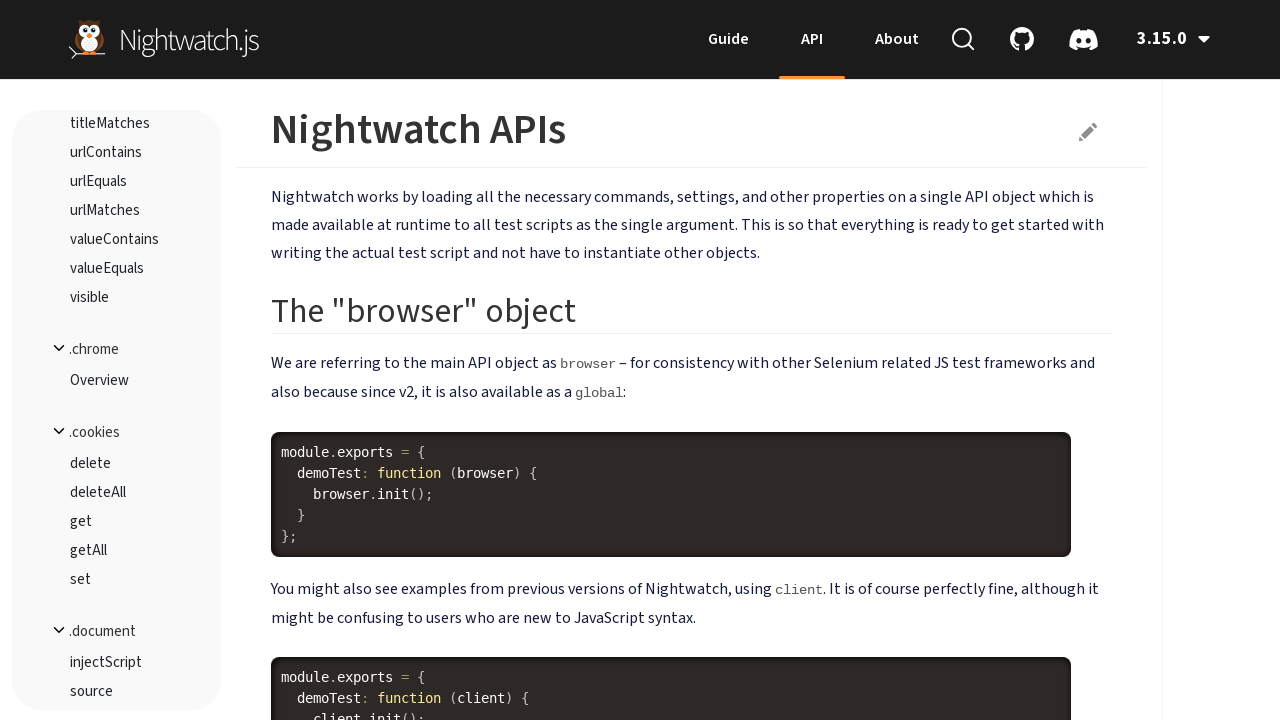

Clicked on API navigation item at (117, 350) on #api-container ul.nav.bs-sidenav > li >> nth=7
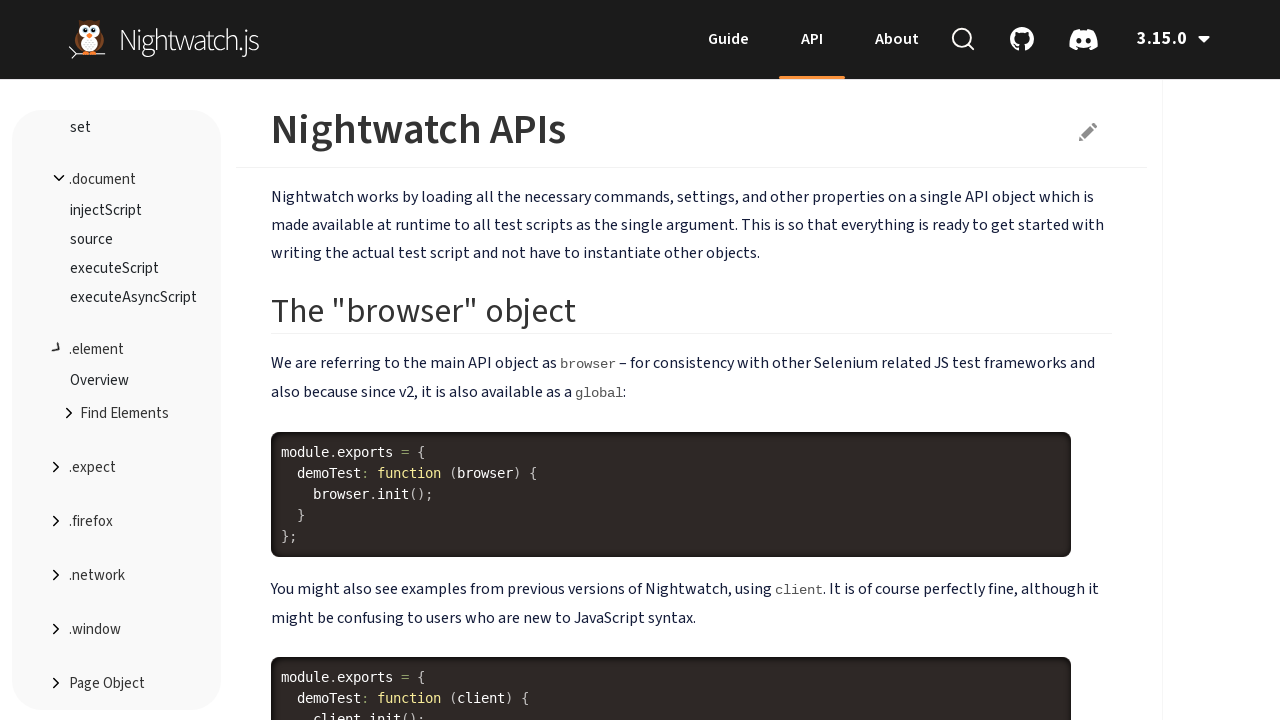

Waited for navigation item content to load
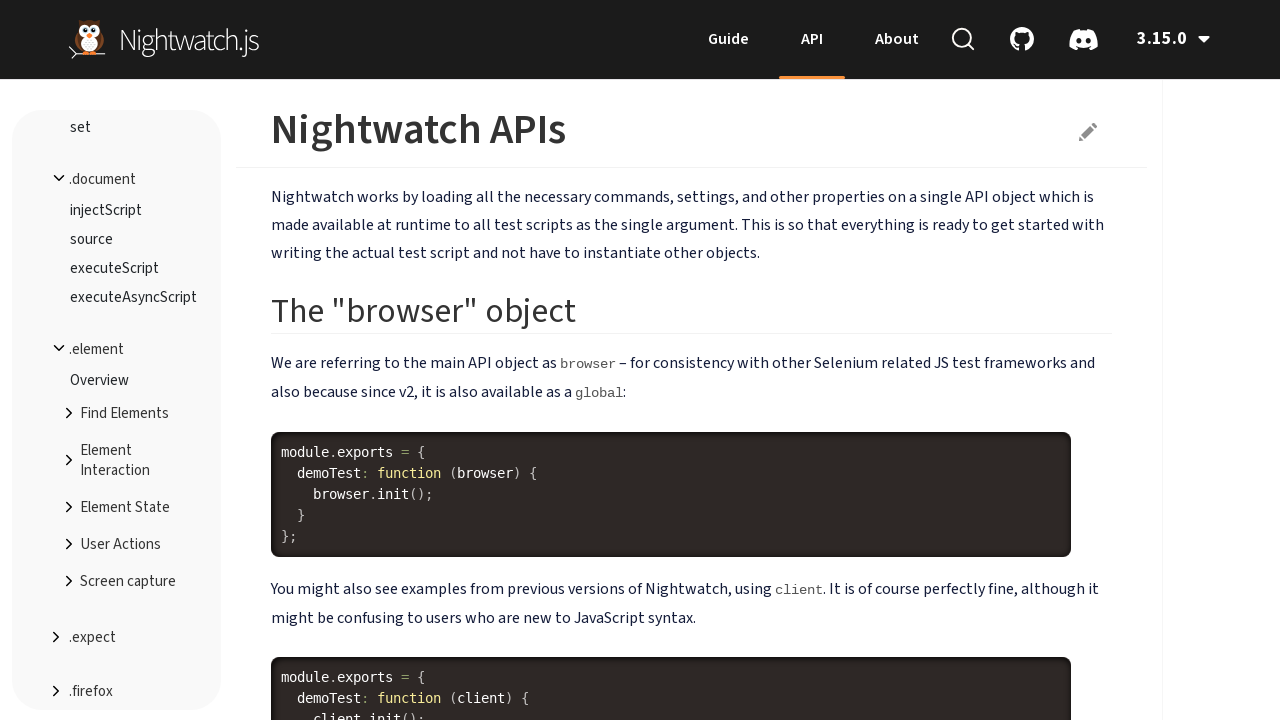

Captured current URL: https://nightwatchjs.org/api/
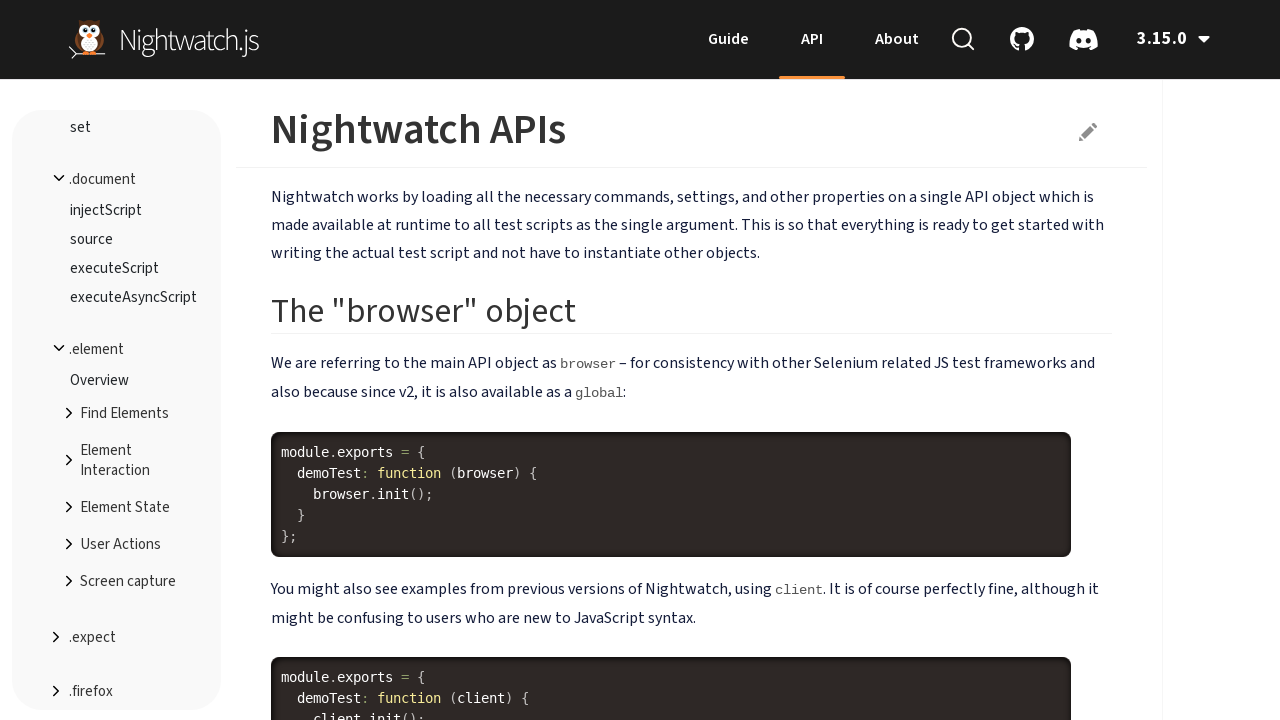

Clicked on API navigation item at (117, 638) on #api-container ul.nav.bs-sidenav > li >> nth=8
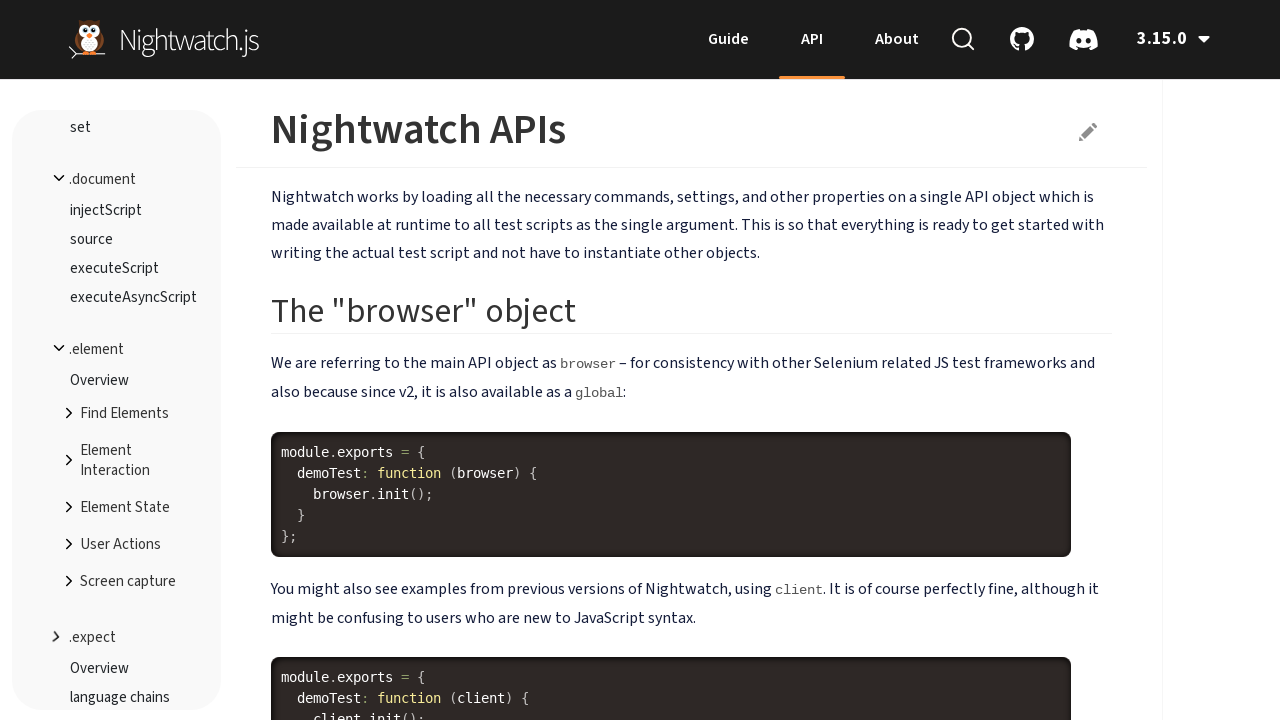

Waited for navigation item content to load
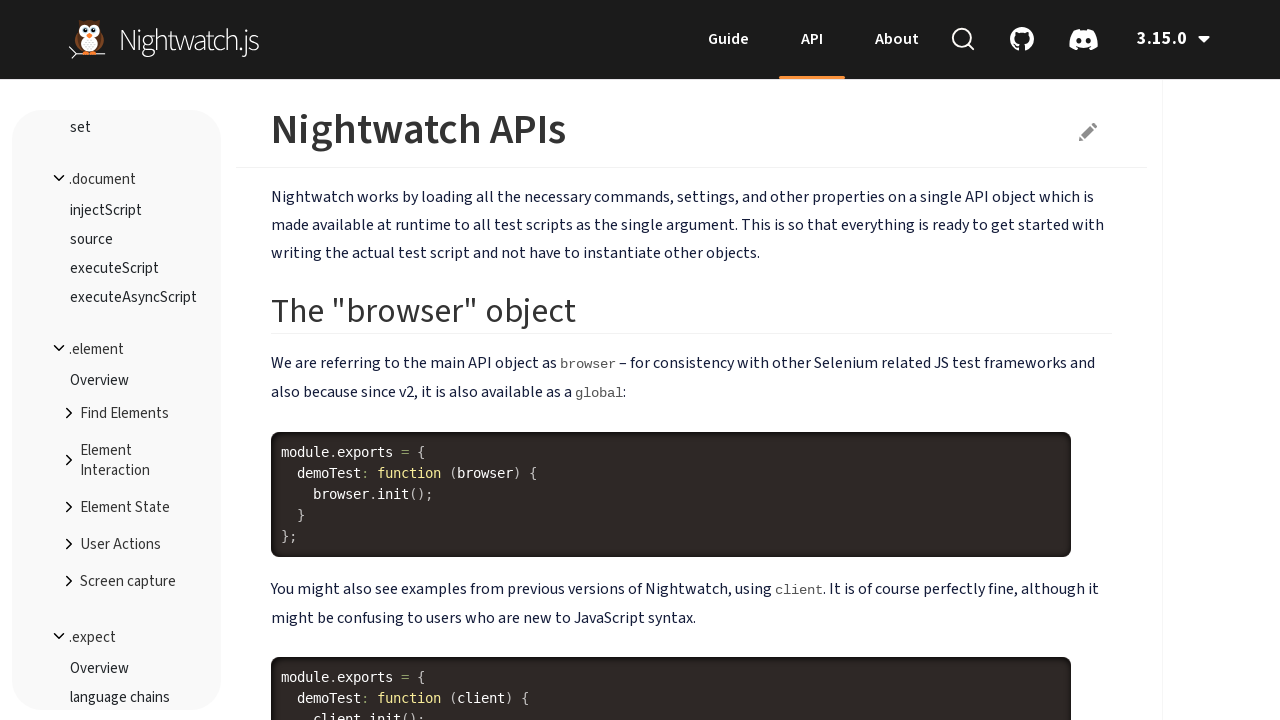

Captured current URL: https://nightwatchjs.org/api/
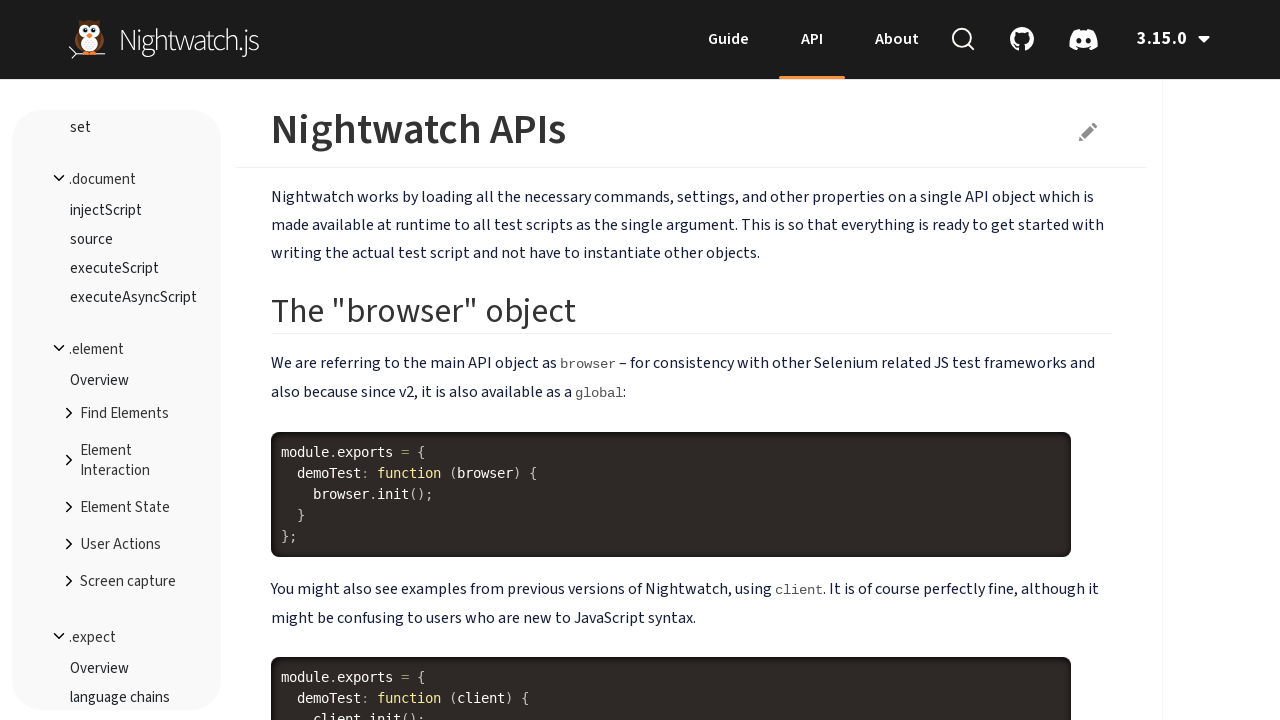

Clicked on API navigation item at (117, 383) on #api-container ul.nav.bs-sidenav > li >> nth=9
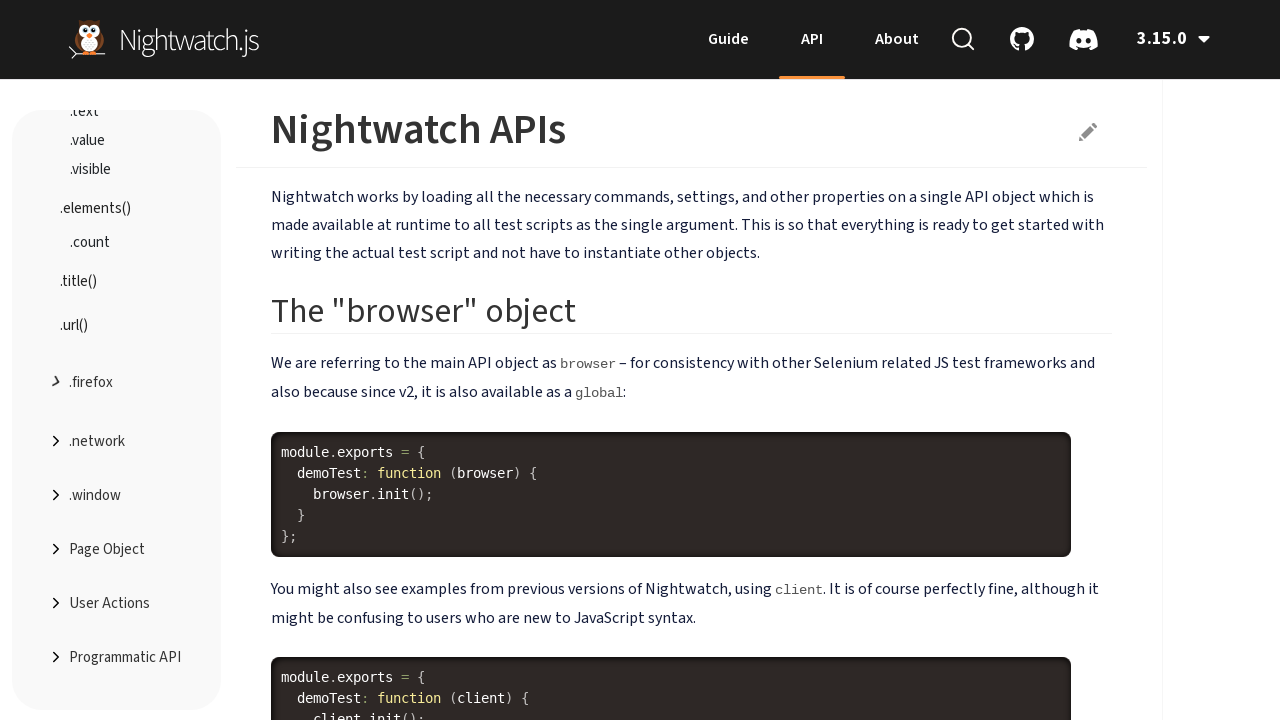

Waited for navigation item content to load
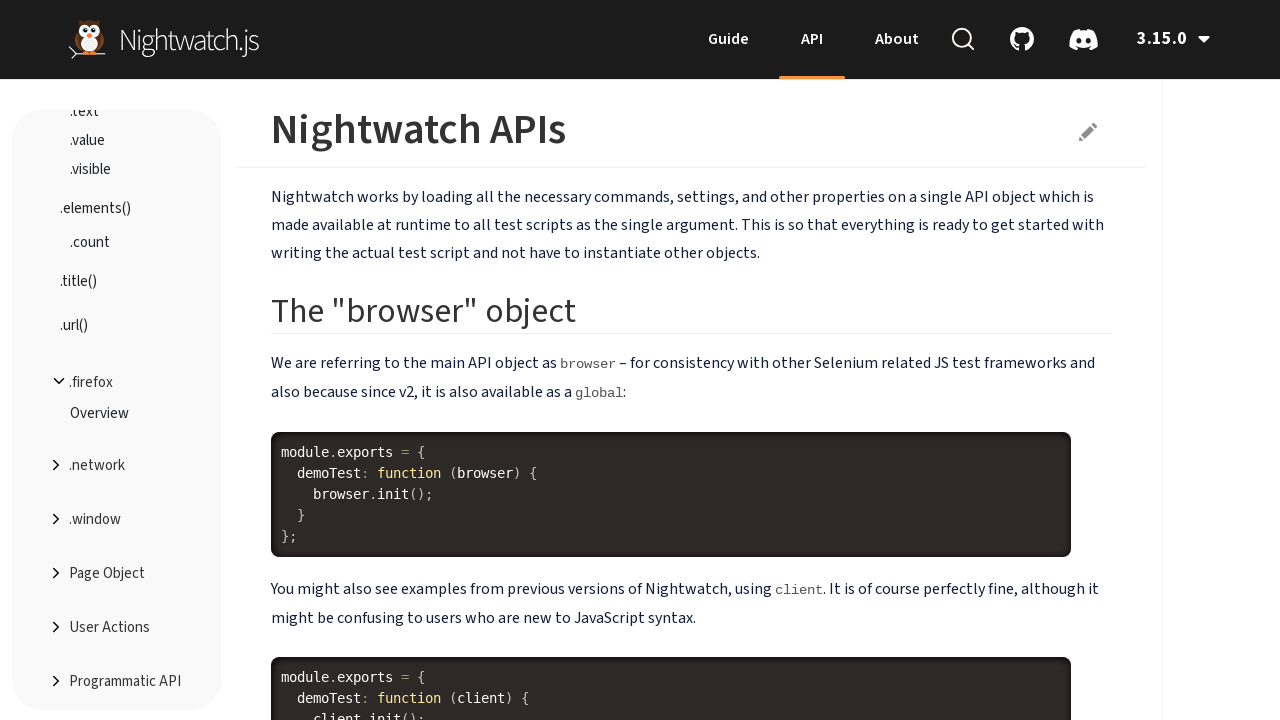

Captured current URL: https://nightwatchjs.org/api/
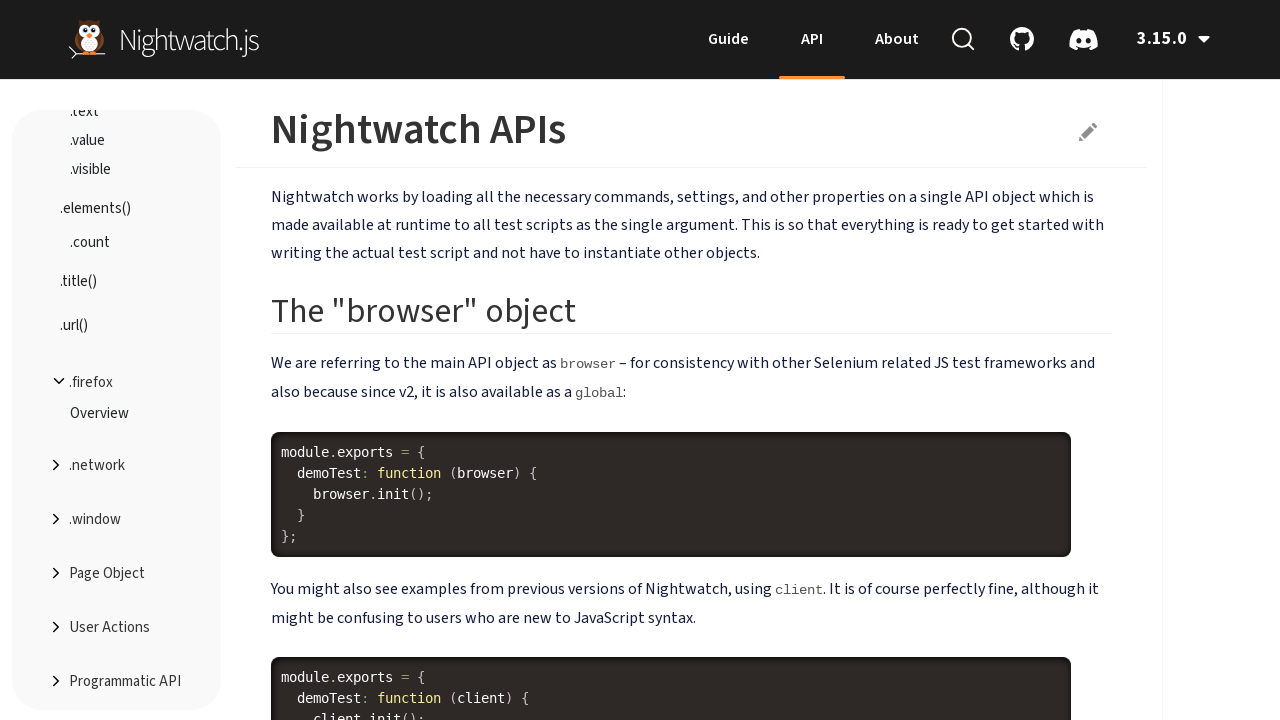

Clicked on API navigation item at (117, 466) on #api-container ul.nav.bs-sidenav > li >> nth=10
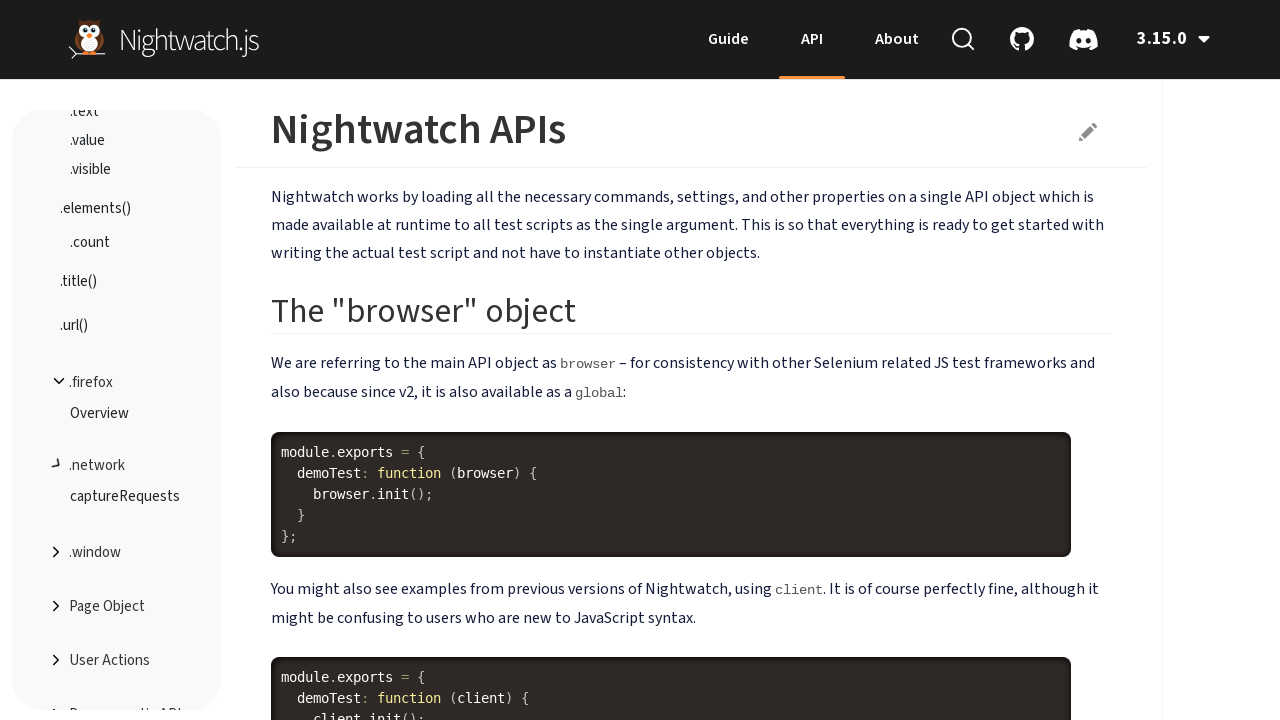

Waited for navigation item content to load
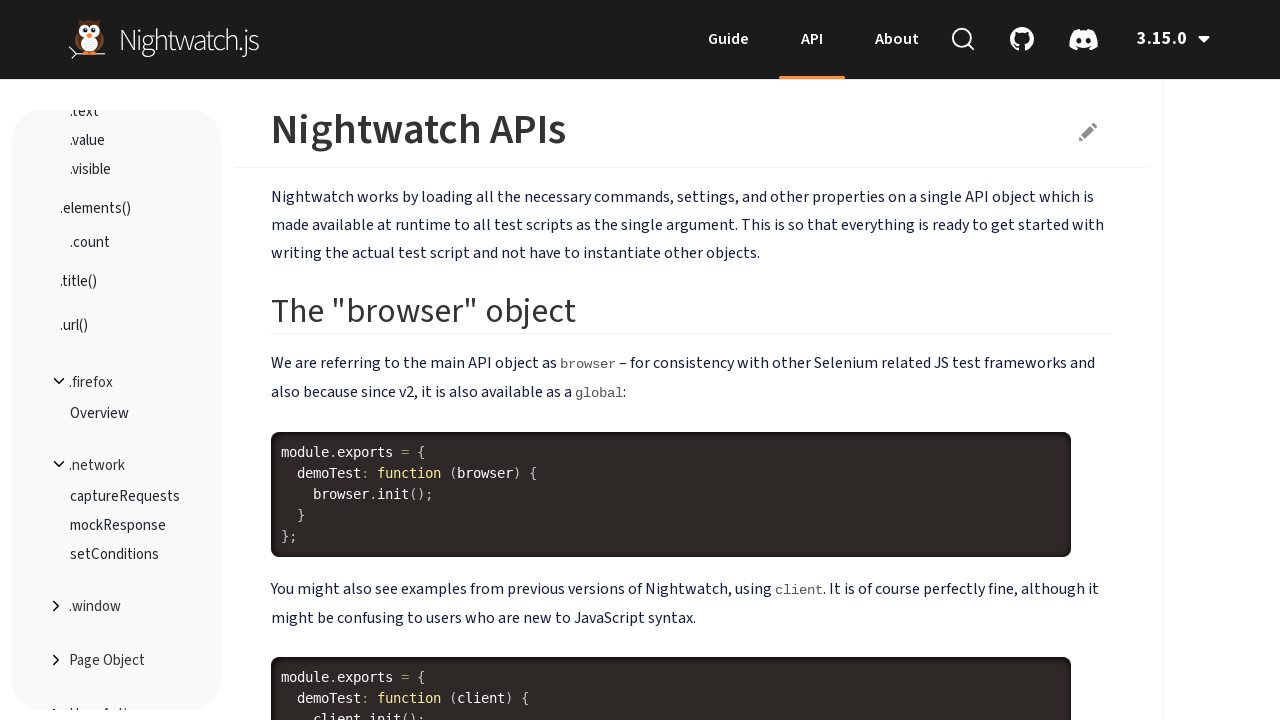

Captured current URL: https://nightwatchjs.org/api/
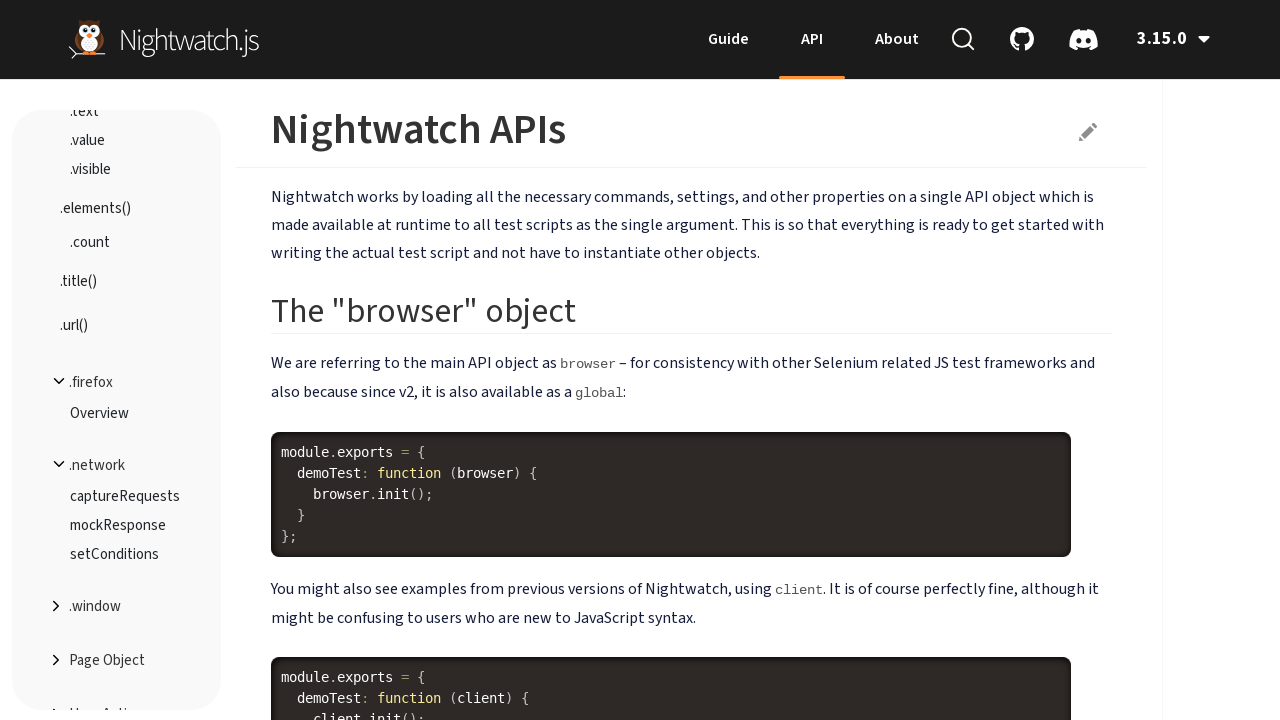

Clicked on API navigation item at (117, 607) on #api-container ul.nav.bs-sidenav > li >> nth=11
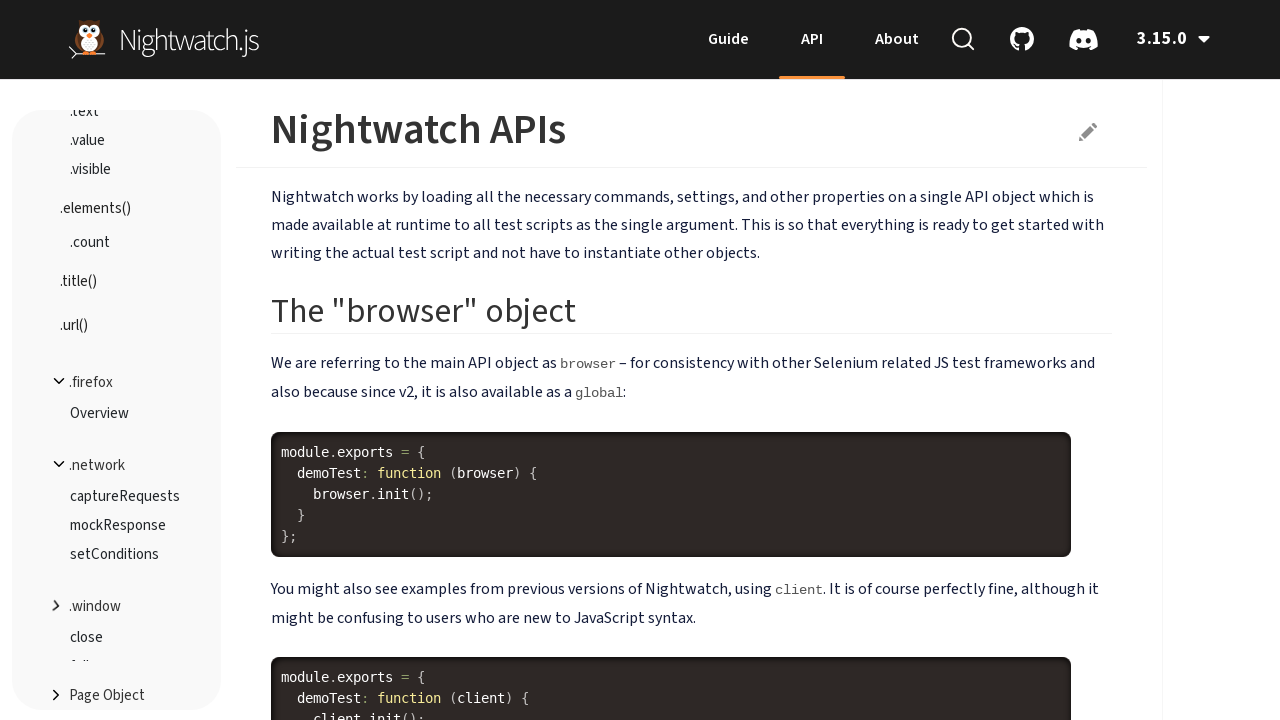

Waited for navigation item content to load
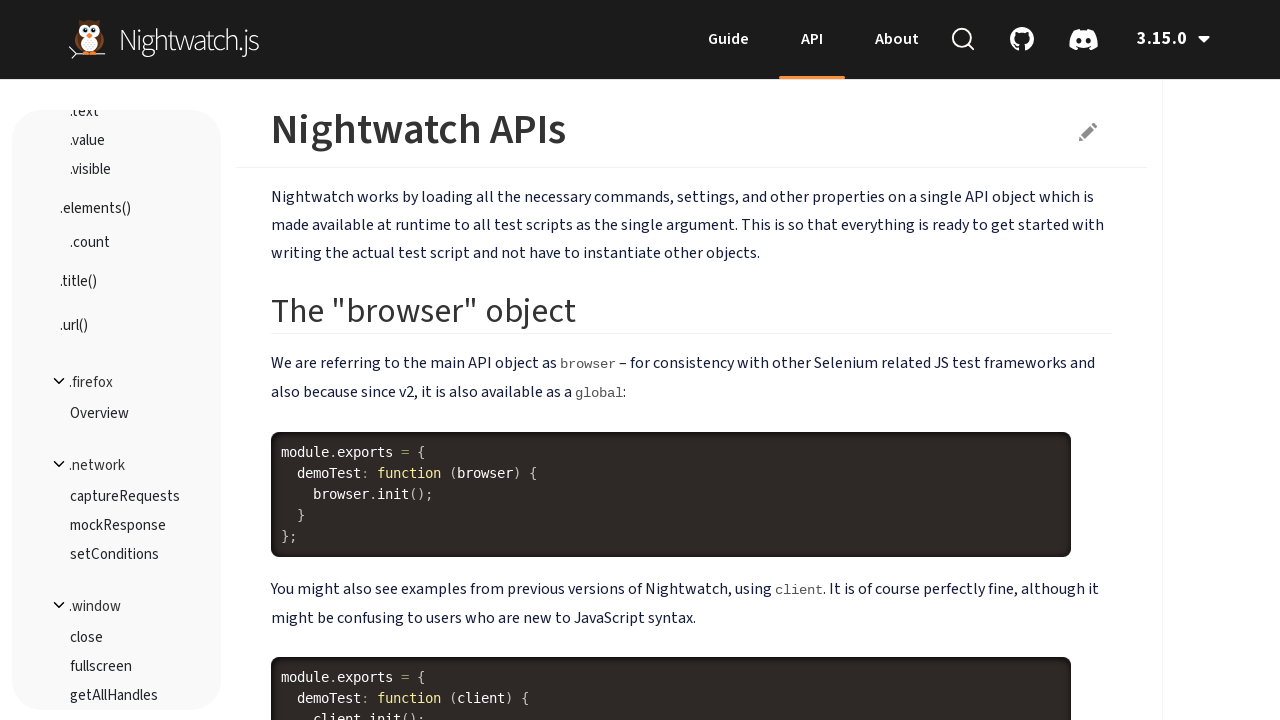

Captured current URL: https://nightwatchjs.org/api/
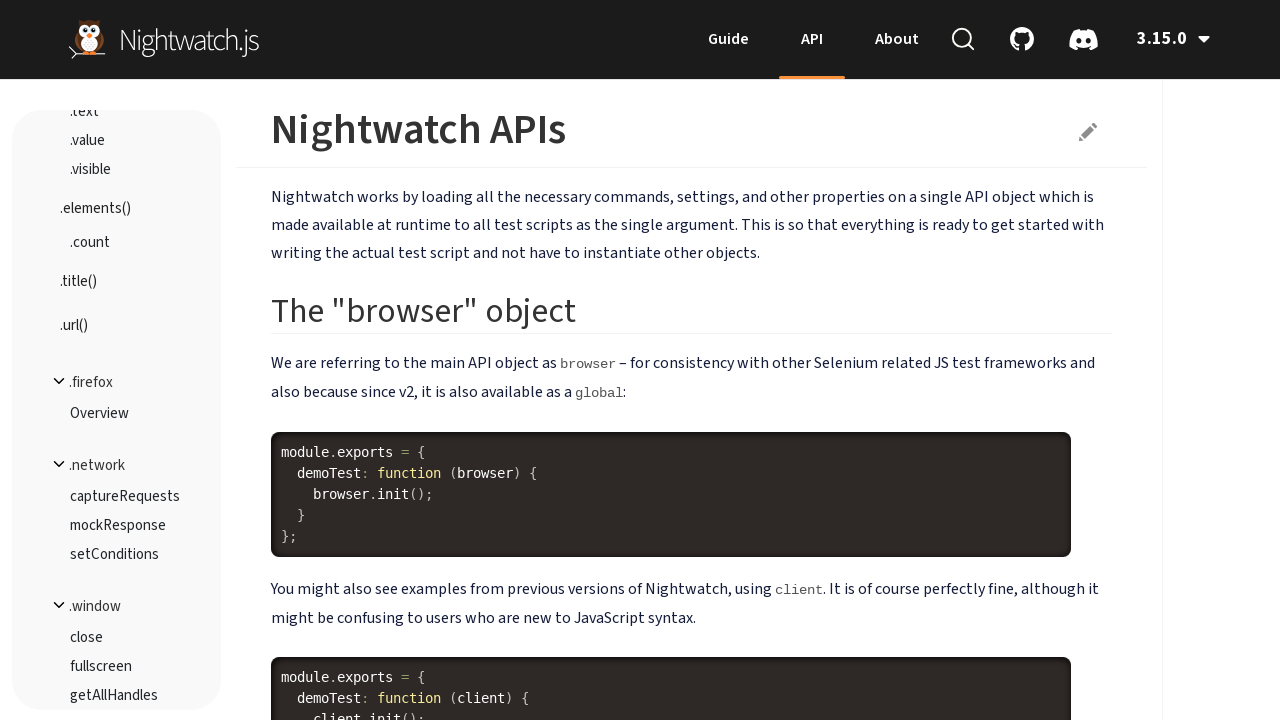

Clicked on API navigation item at (117, 545) on #api-container ul.nav.bs-sidenav > li >> nth=12
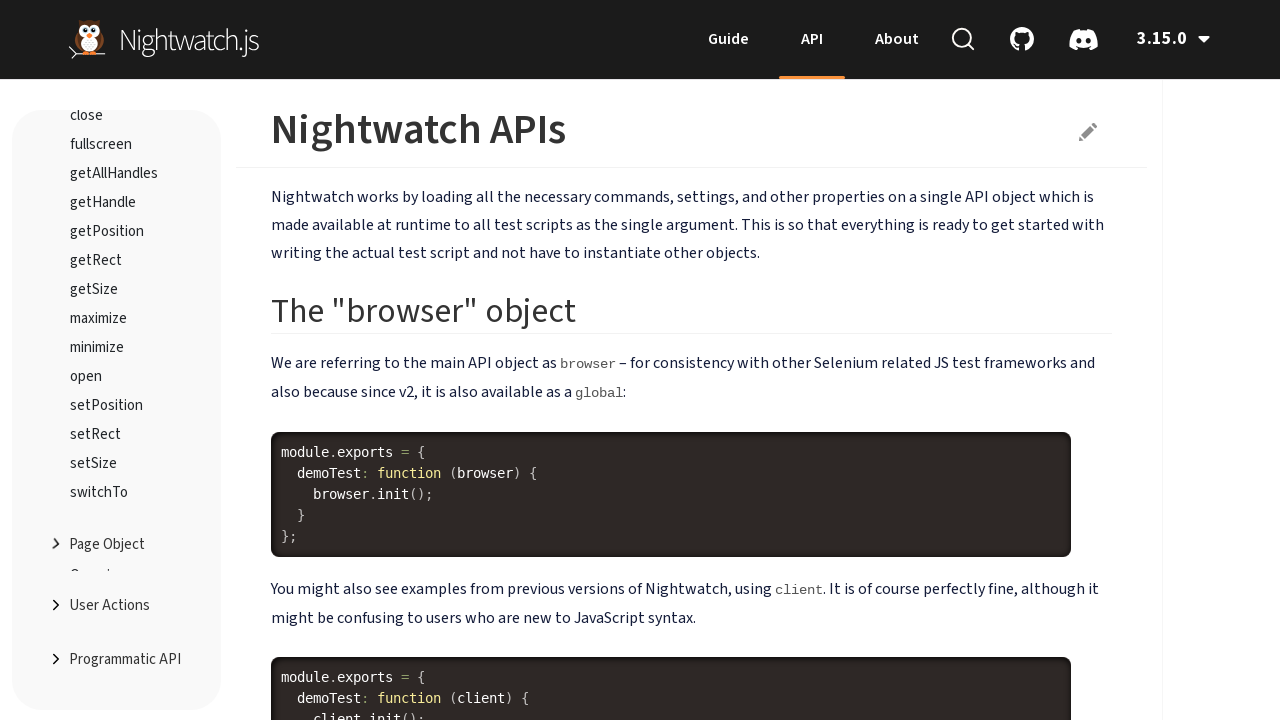

Waited for navigation item content to load
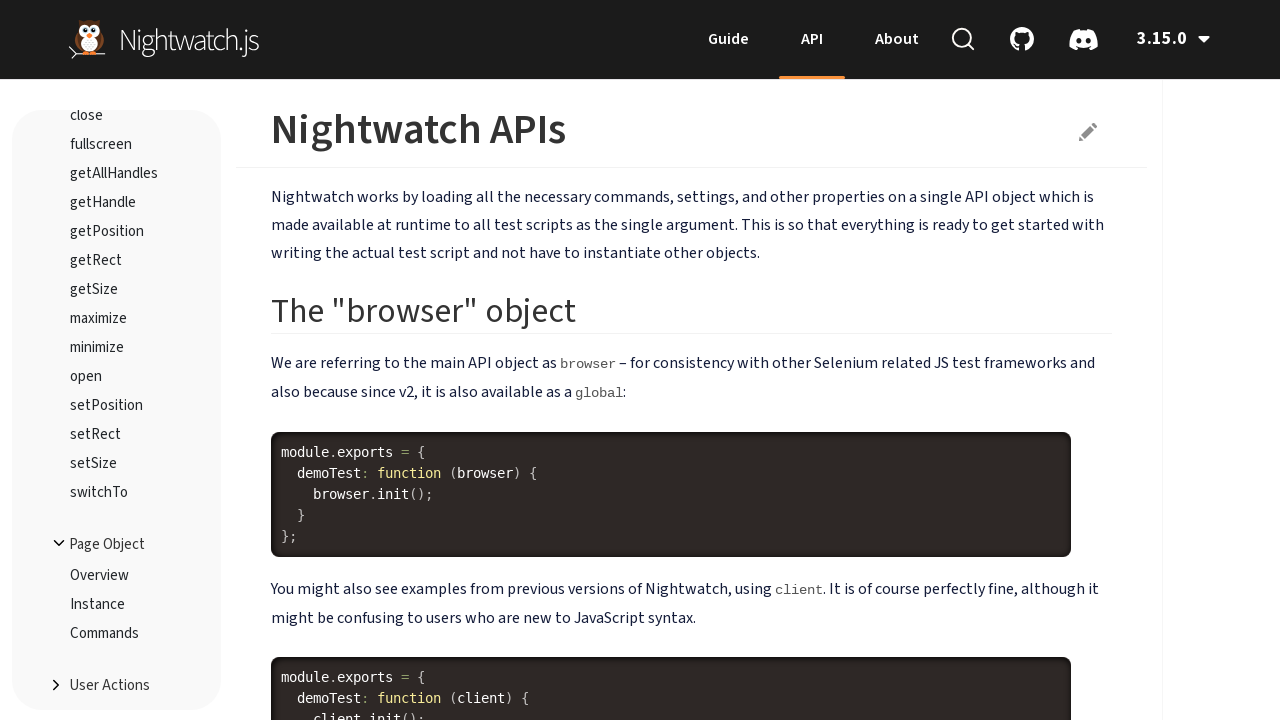

Captured current URL: https://nightwatchjs.org/api/
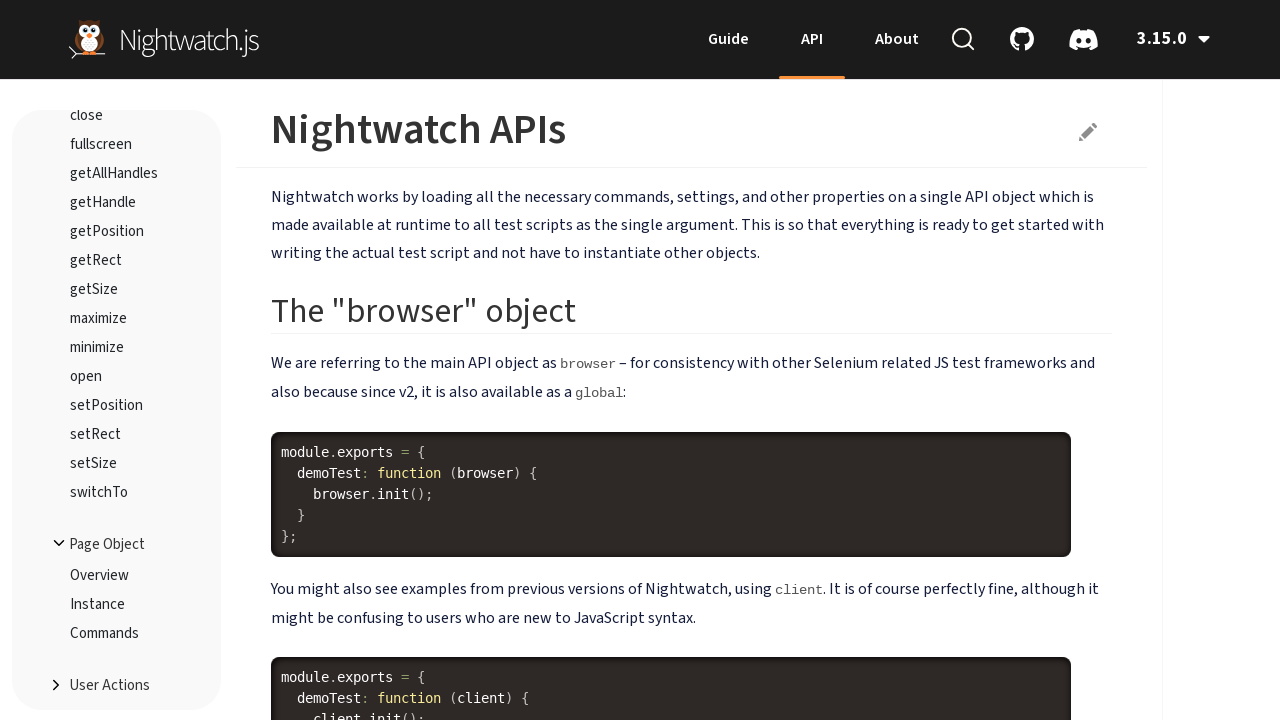

Clicked on API navigation item at (117, 683) on #api-container ul.nav.bs-sidenav > li >> nth=13
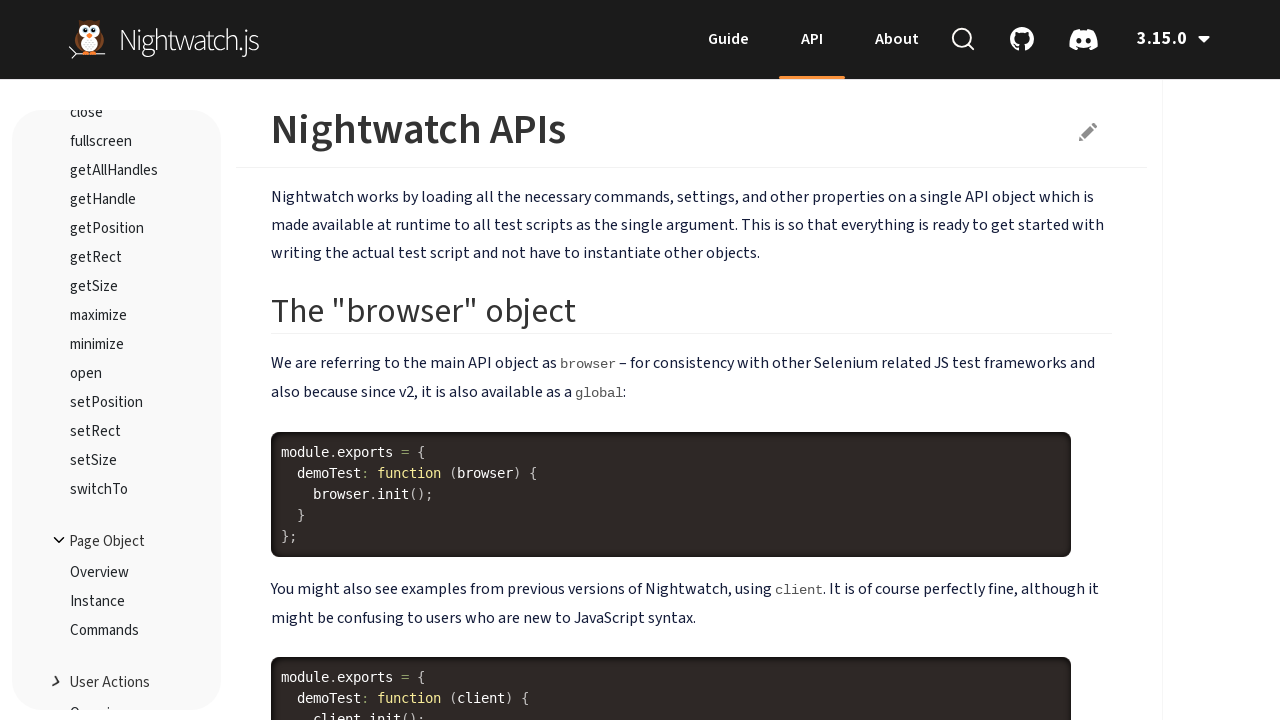

Waited for navigation item content to load
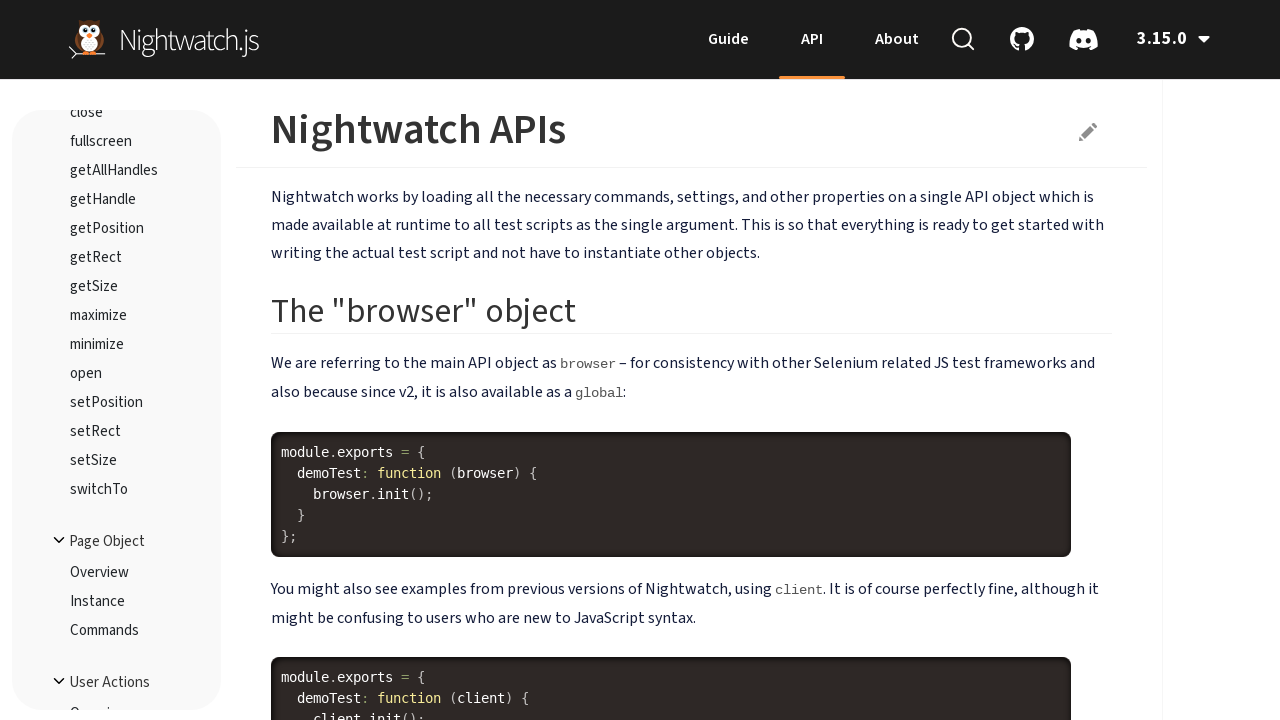

Captured current URL: https://nightwatchjs.org/api/
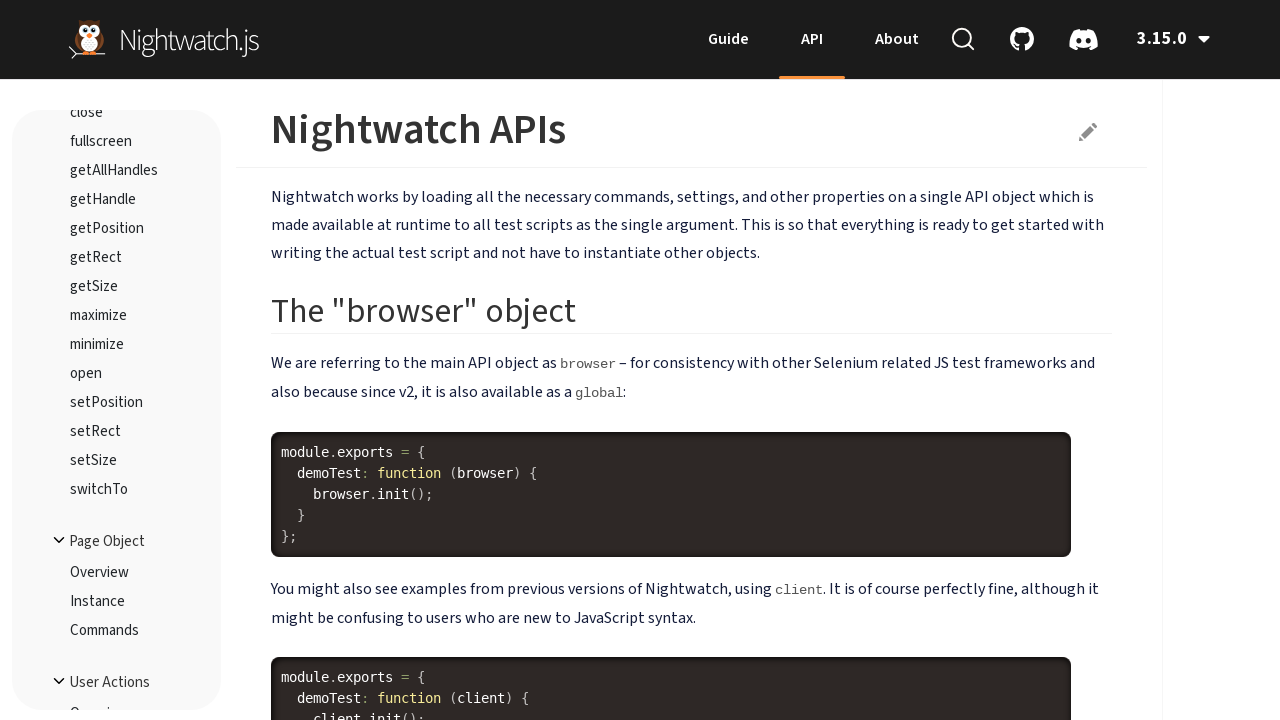

Clicked on API navigation item at (117, 653) on #api-container ul.nav.bs-sidenav > li >> nth=14
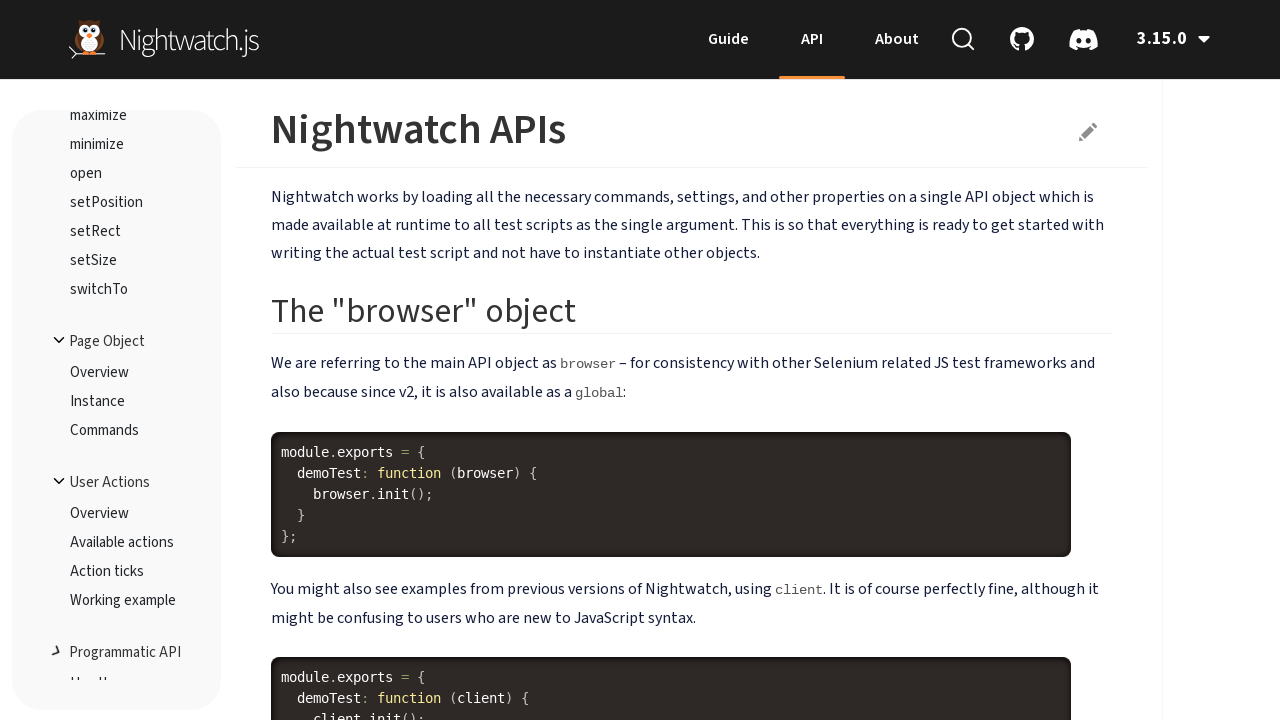

Waited for navigation item content to load
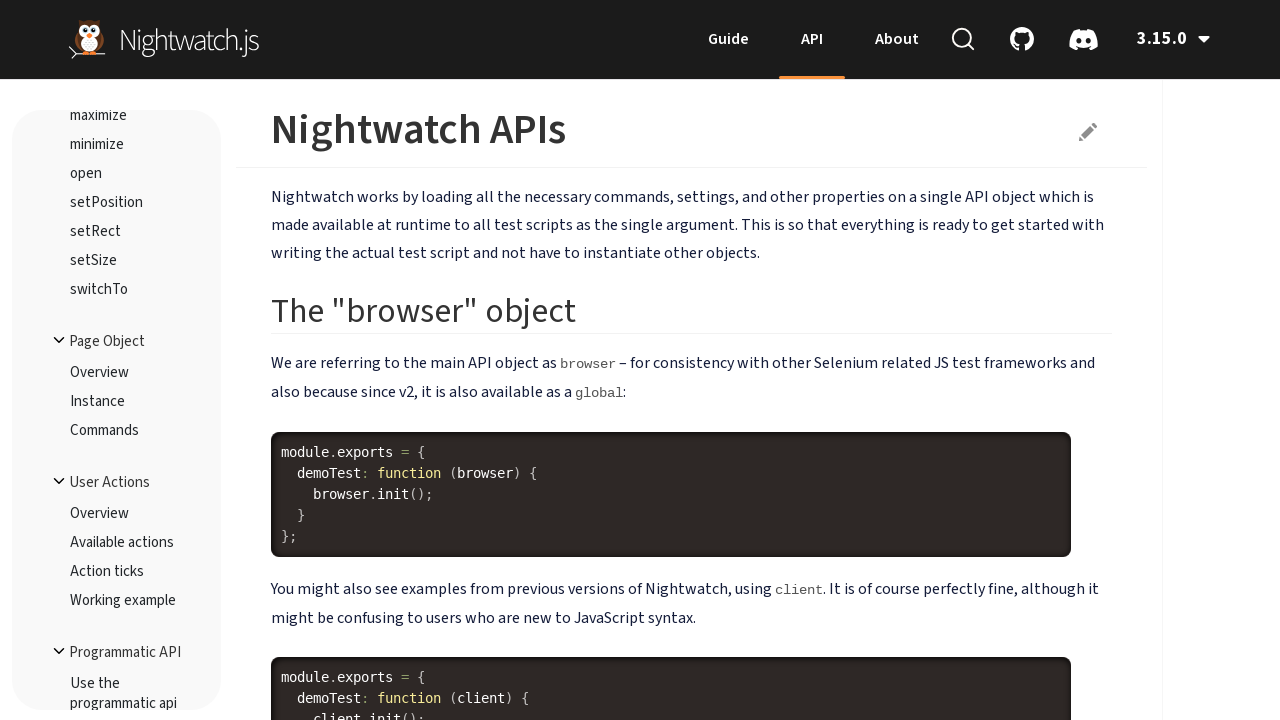

Captured current URL: https://nightwatchjs.org/api/
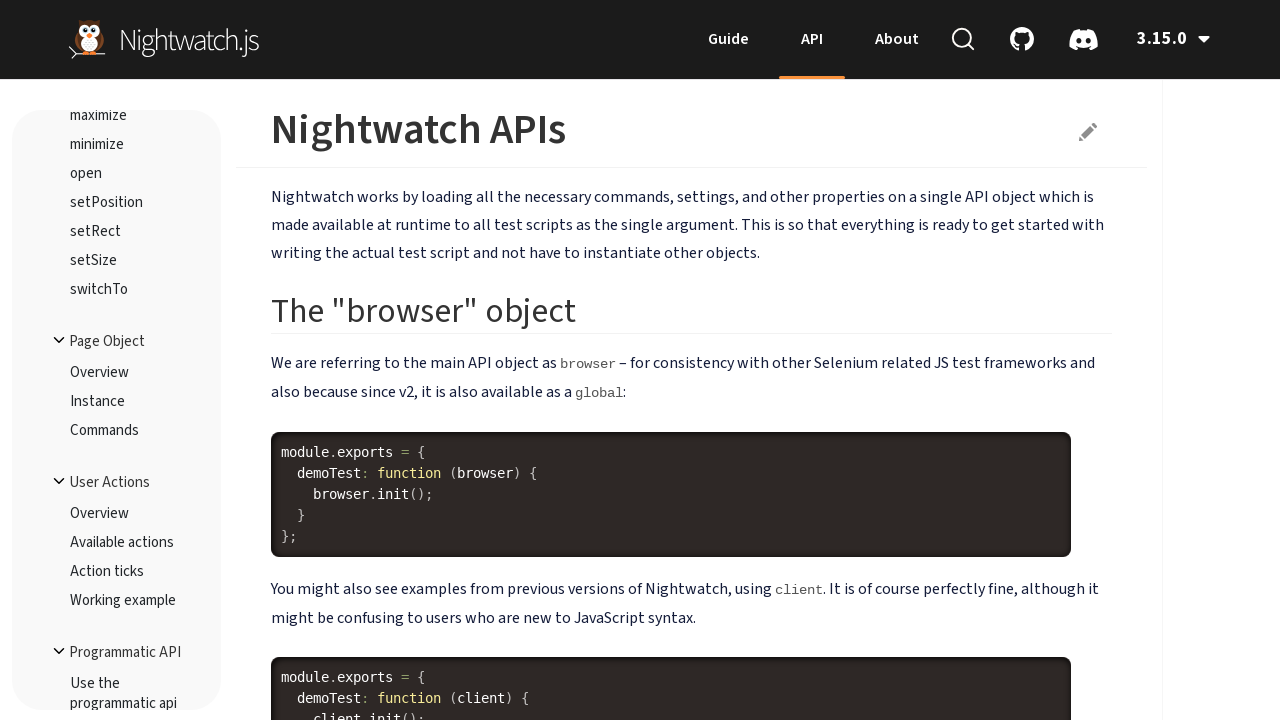

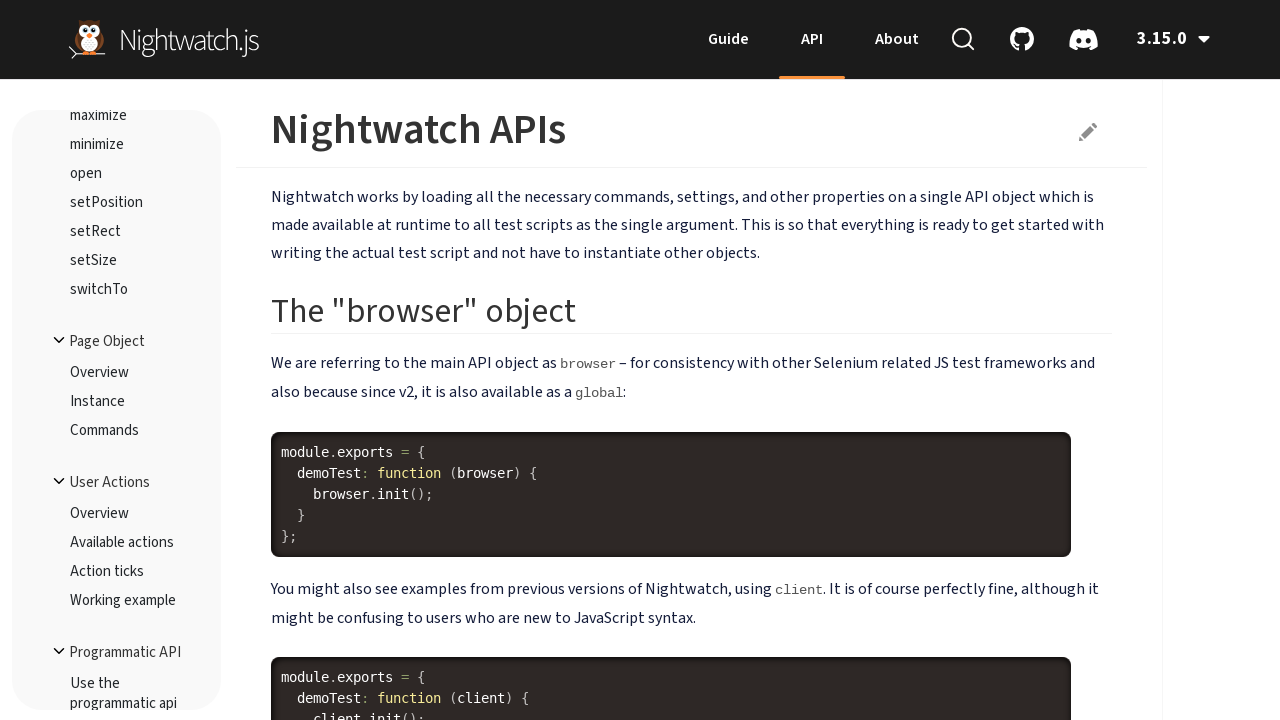